Tests that all images are properly displayed and loaded across multiple pages of a website by checking each image's display status and natural dimensions

Starting URL: https://idwibwyk.github.io/groom-room/

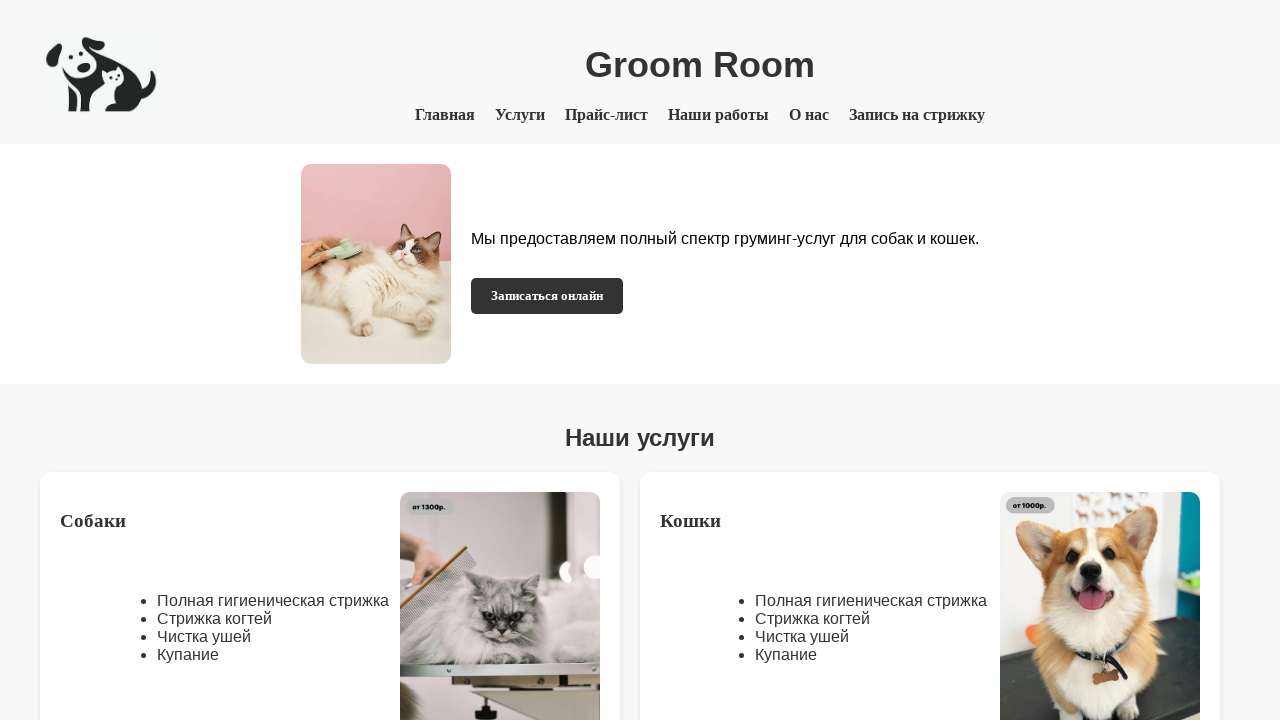

Scrolled to bottom of main page
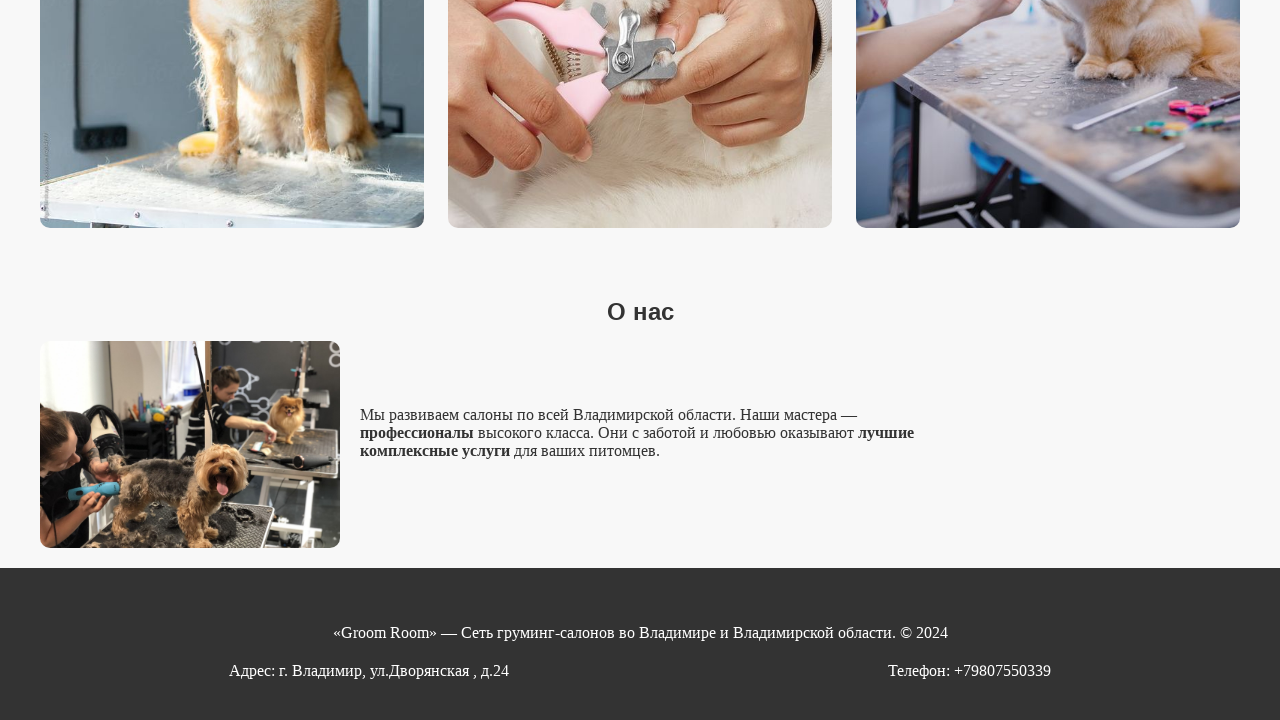

Retrieved all images from main page
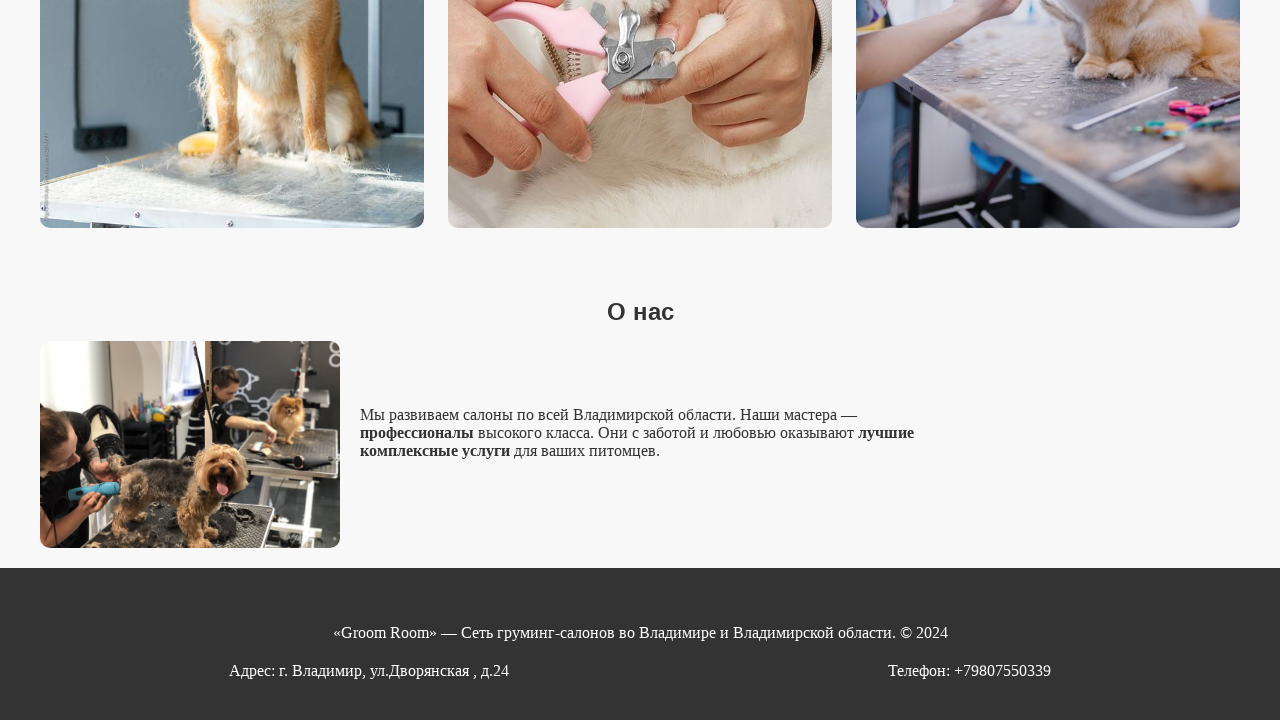

Checked if image is visible on main page
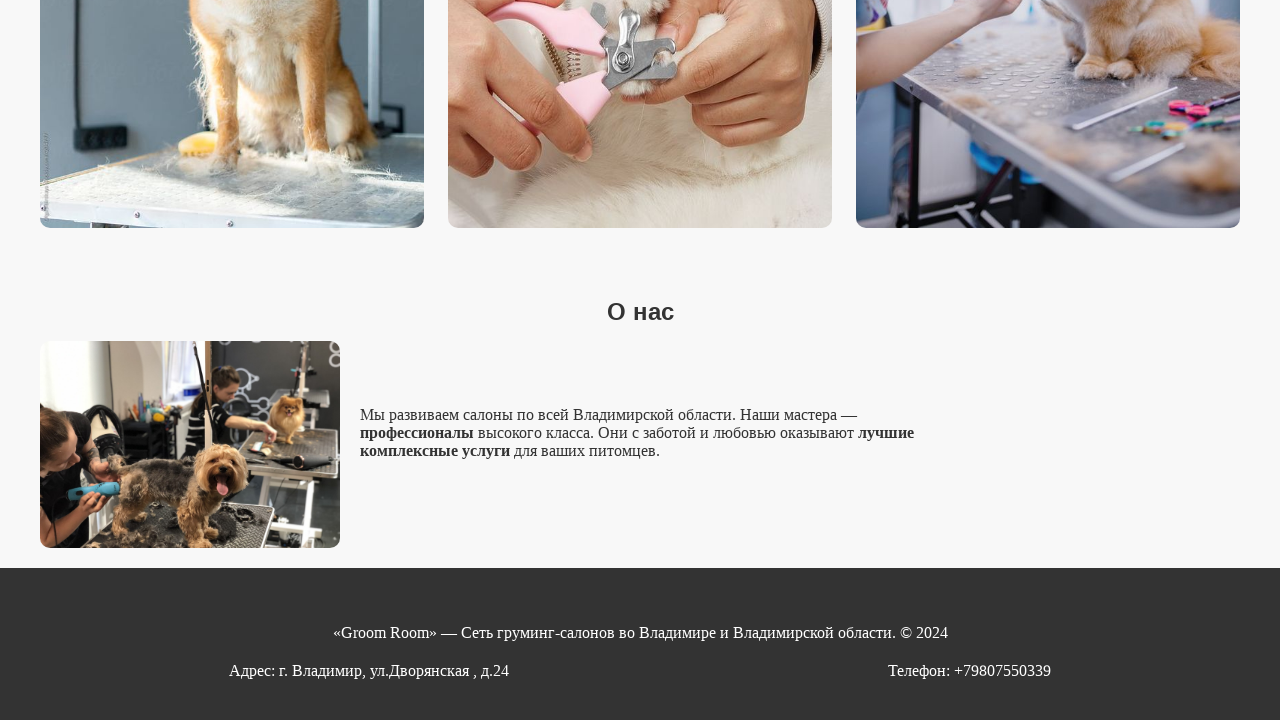

Checked if image is fully loaded with valid dimensions on main page
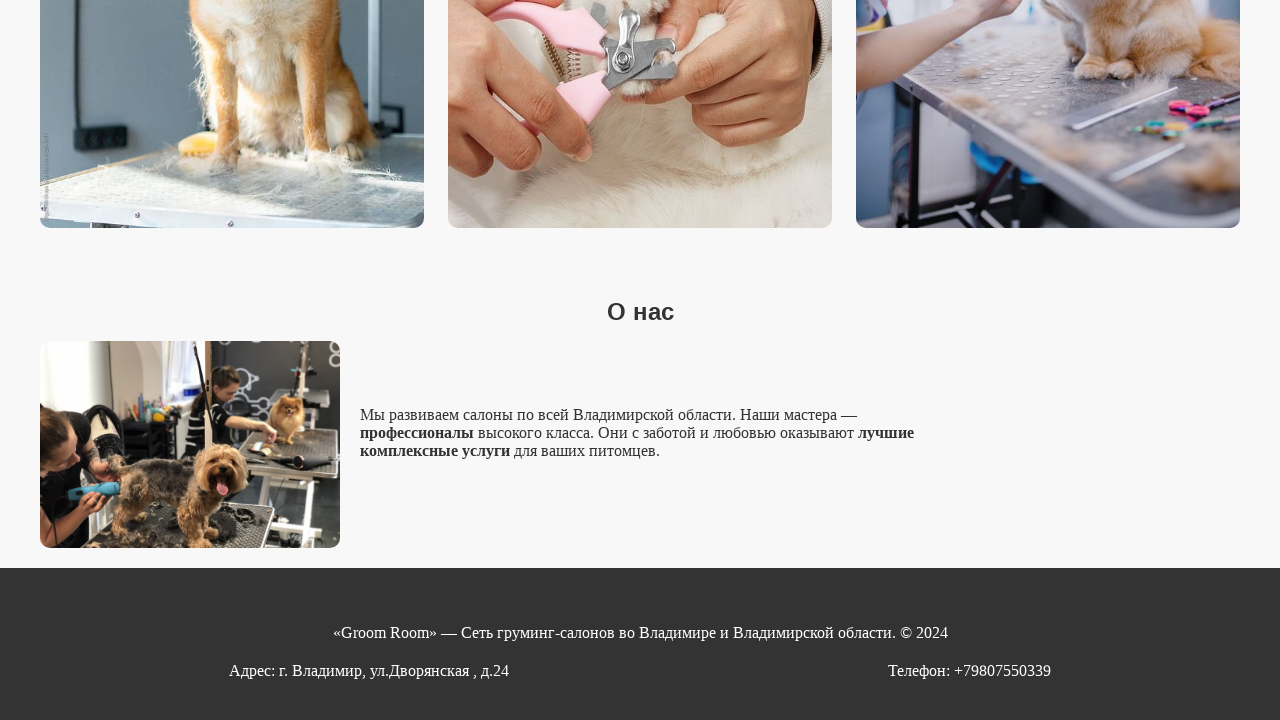

Checked if image is visible on main page
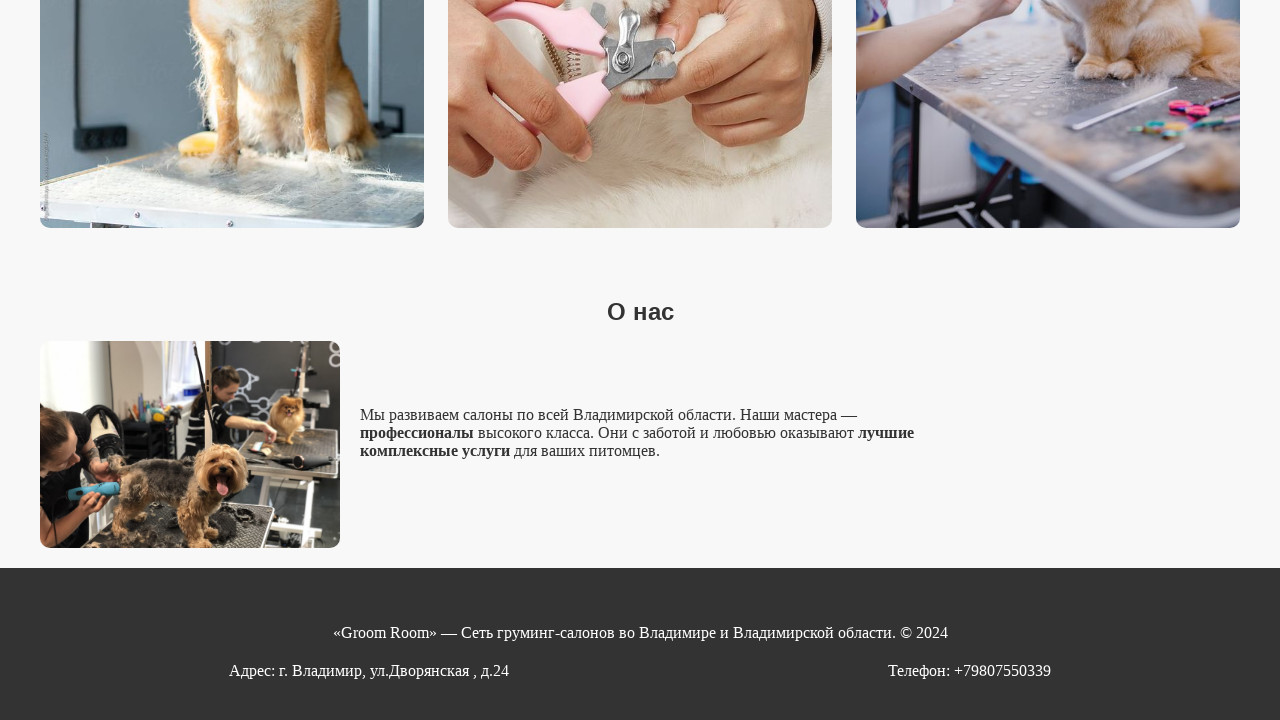

Checked if image is fully loaded with valid dimensions on main page
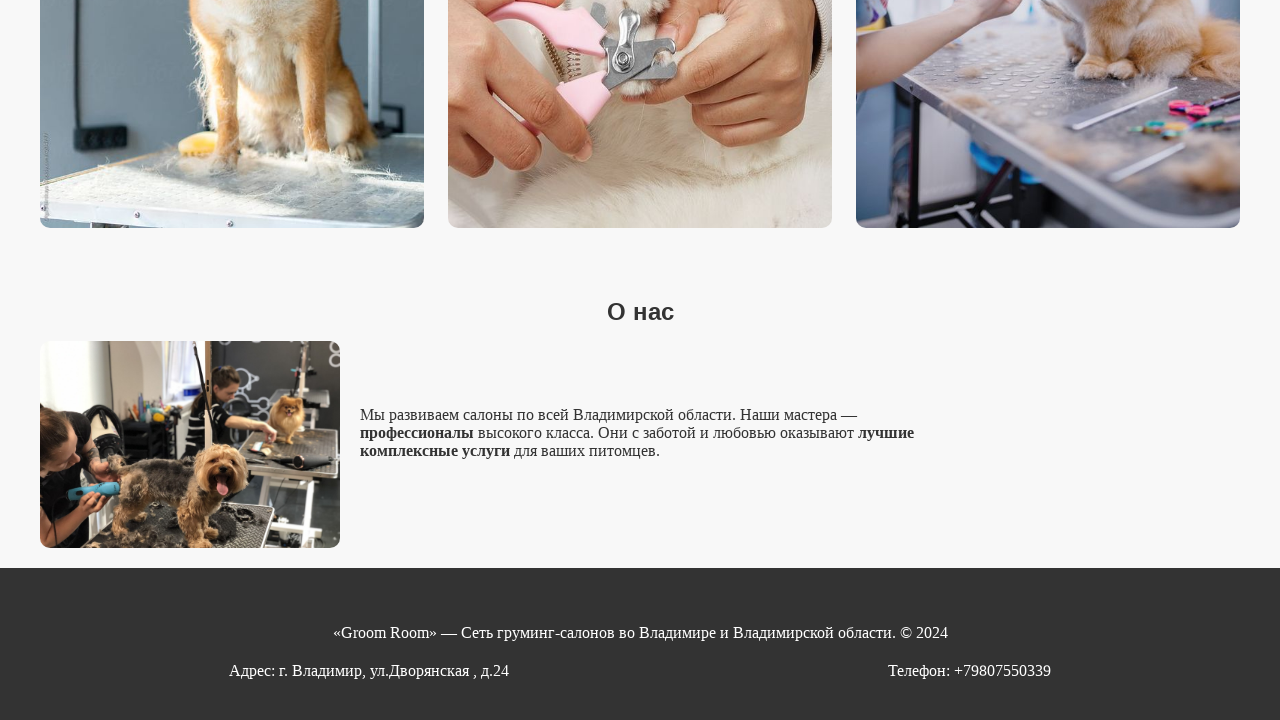

Checked if image is visible on main page
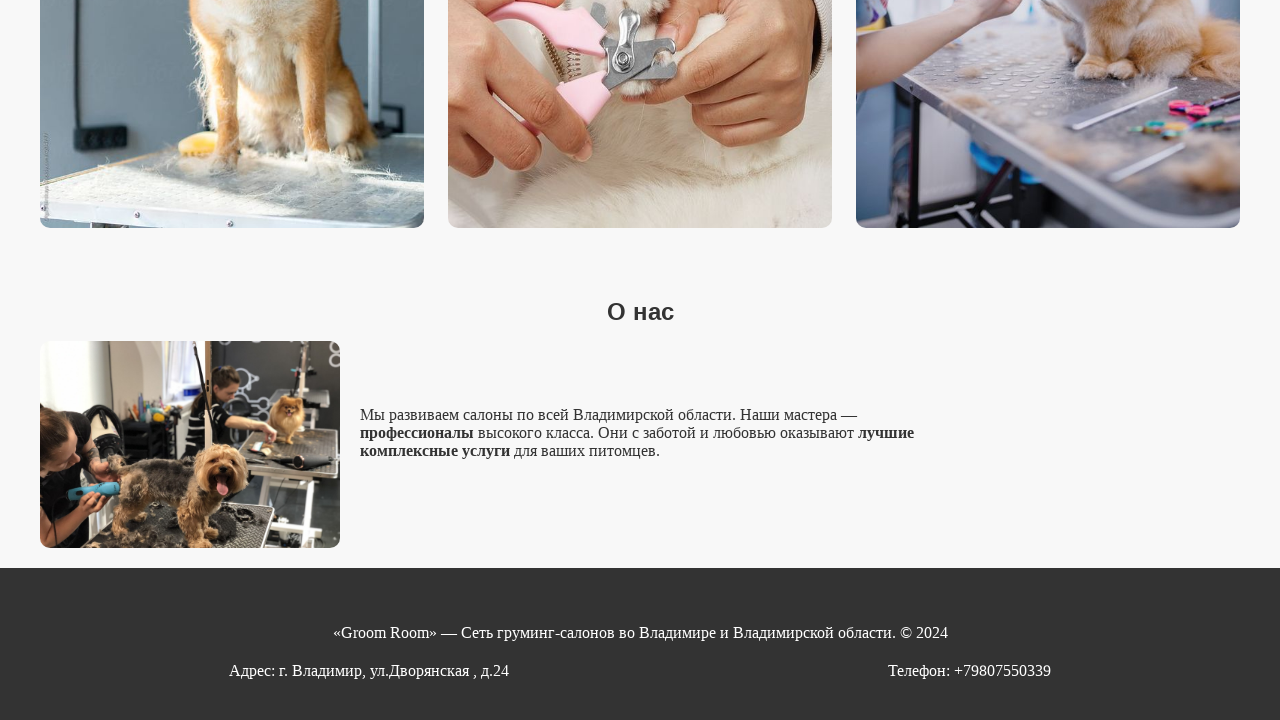

Checked if image is fully loaded with valid dimensions on main page
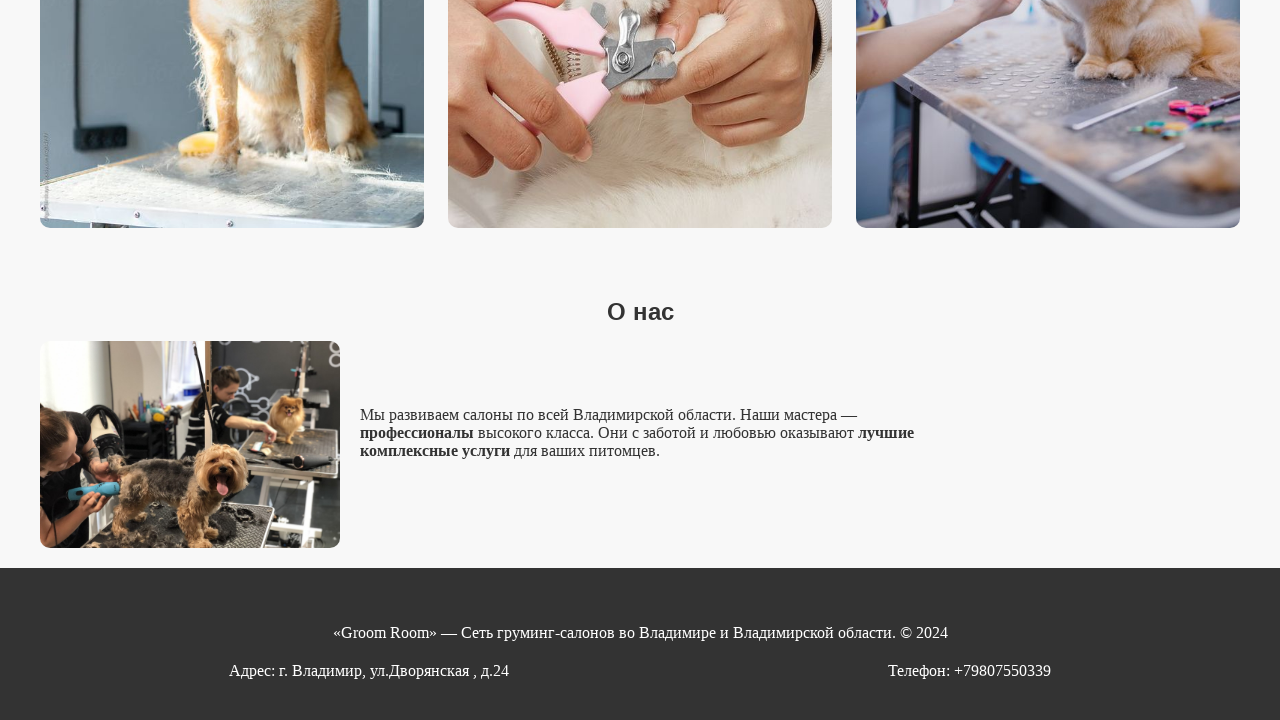

Checked if image is visible on main page
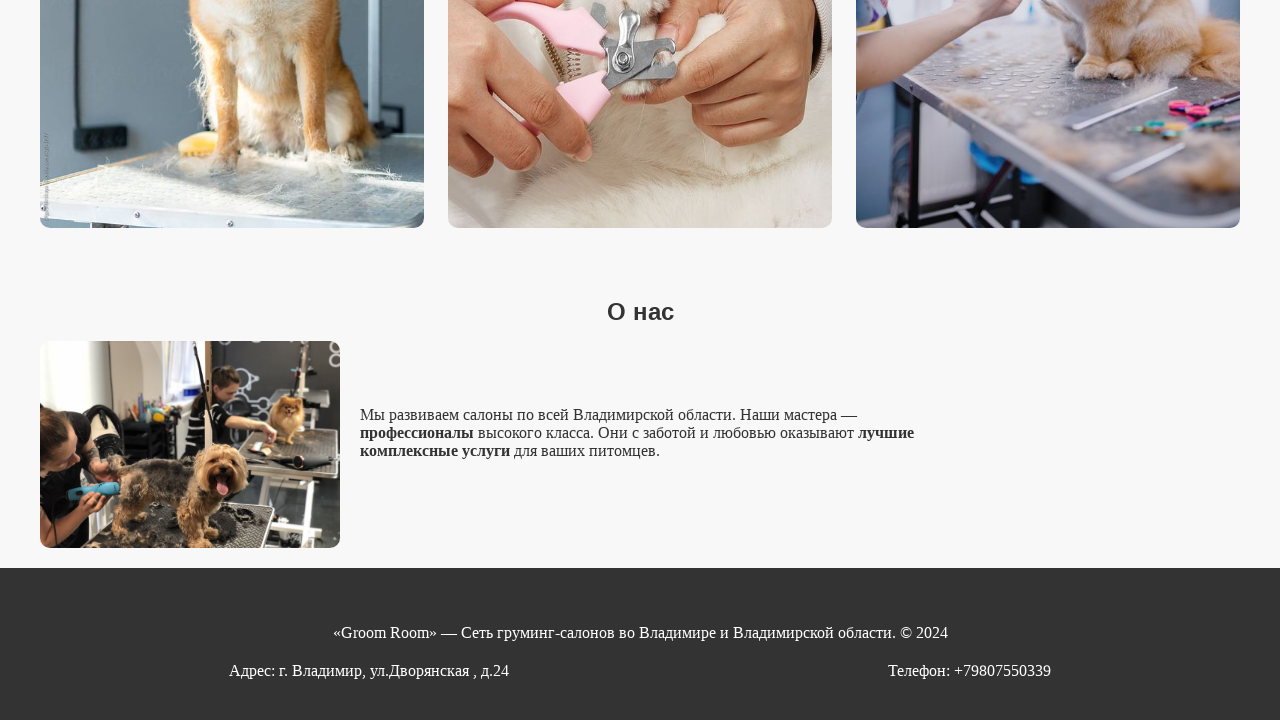

Checked if image is fully loaded with valid dimensions on main page
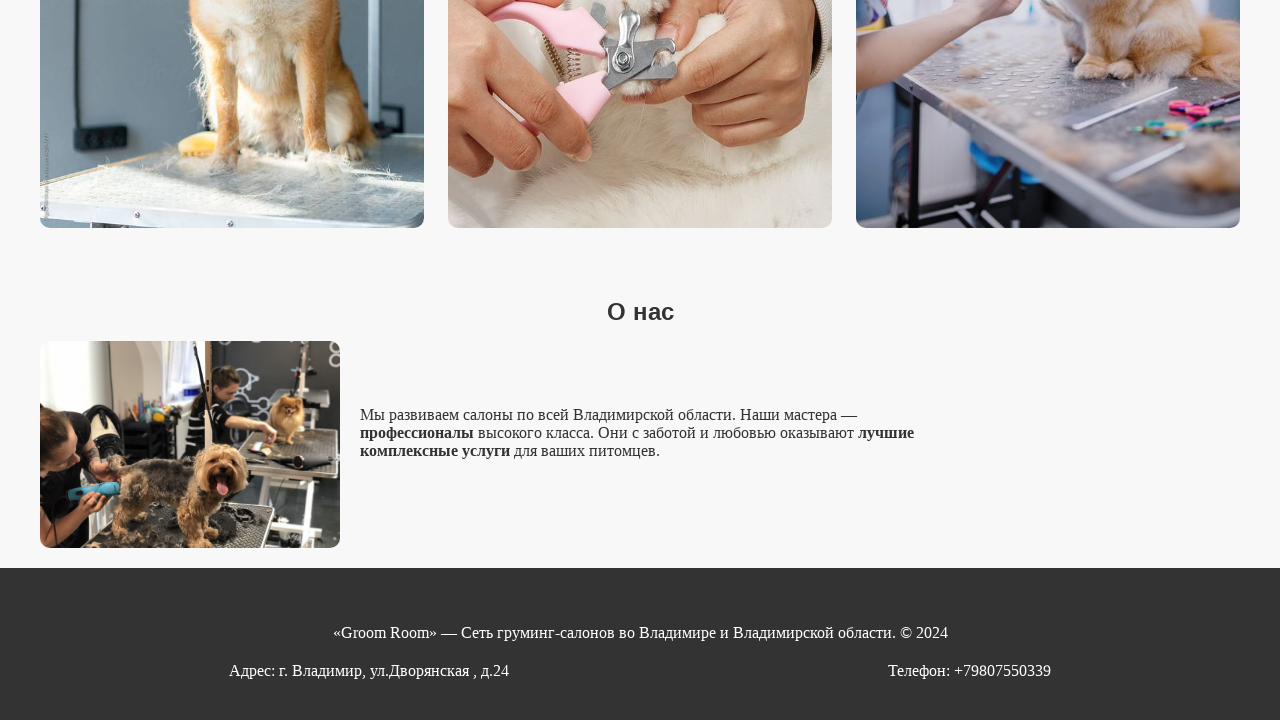

Checked if image is visible on main page
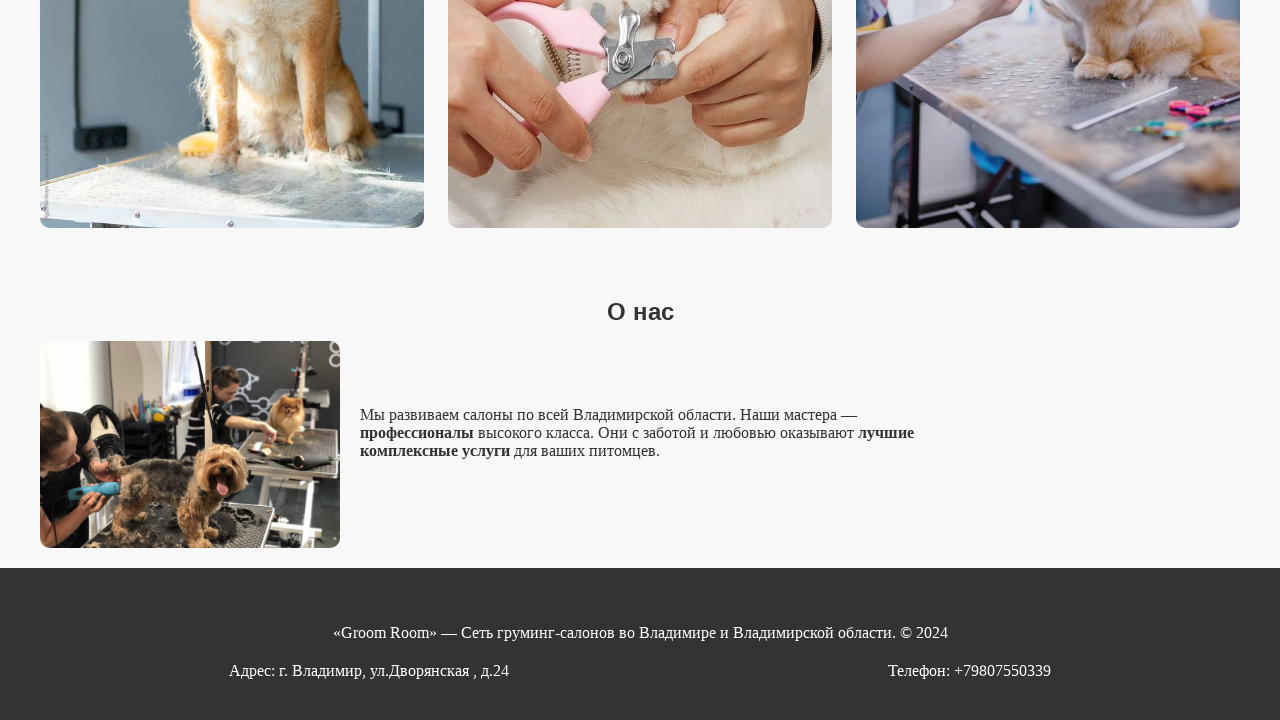

Checked if image is fully loaded with valid dimensions on main page
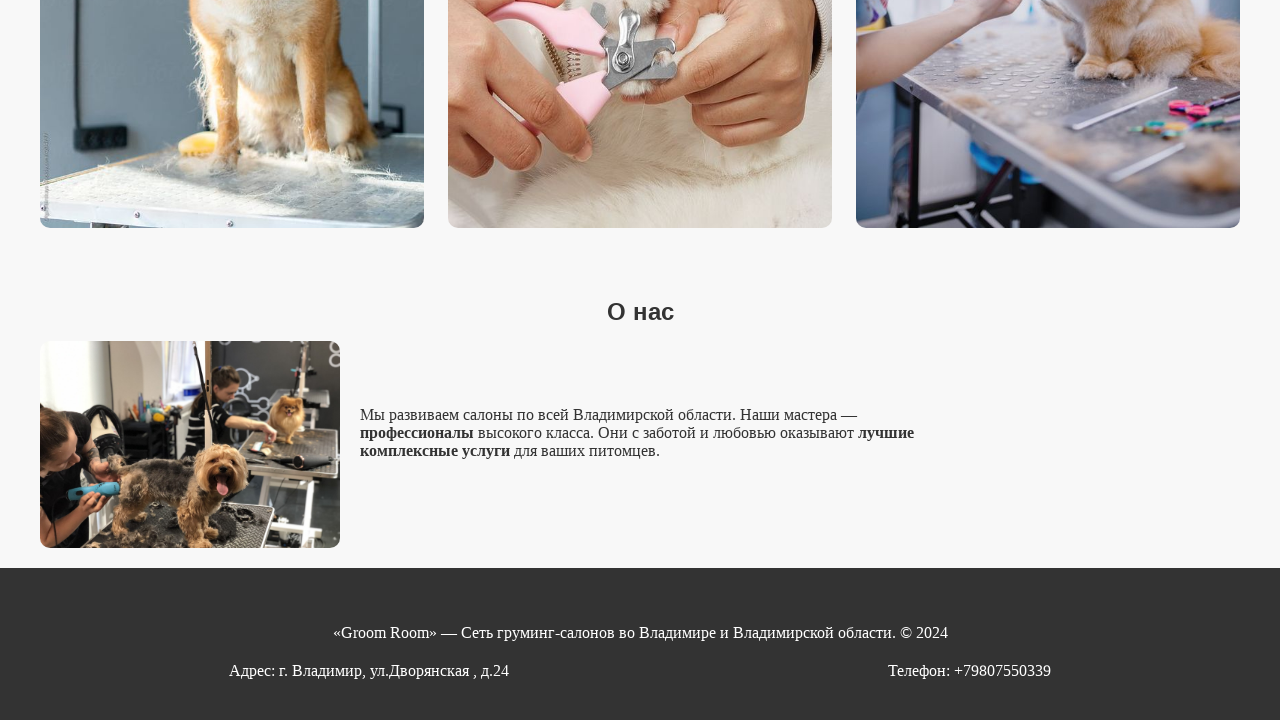

Checked if image is visible on main page
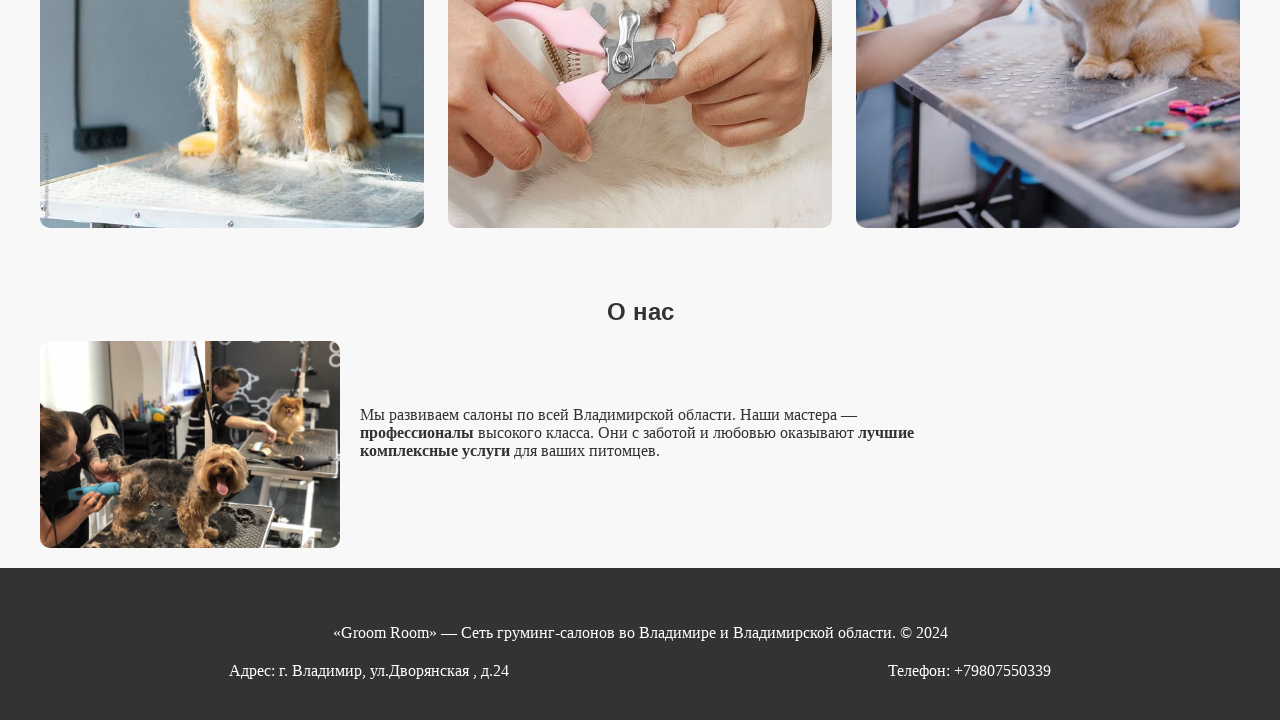

Checked if image is fully loaded with valid dimensions on main page
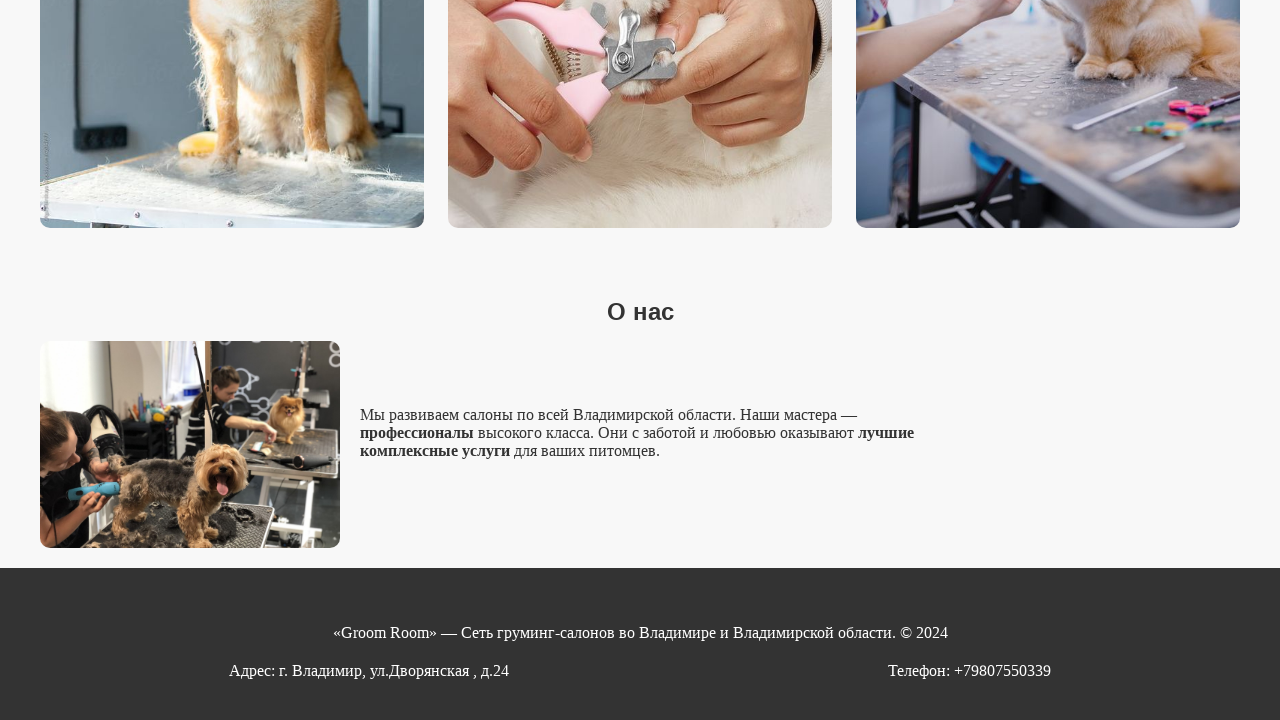

Checked if image is visible on main page
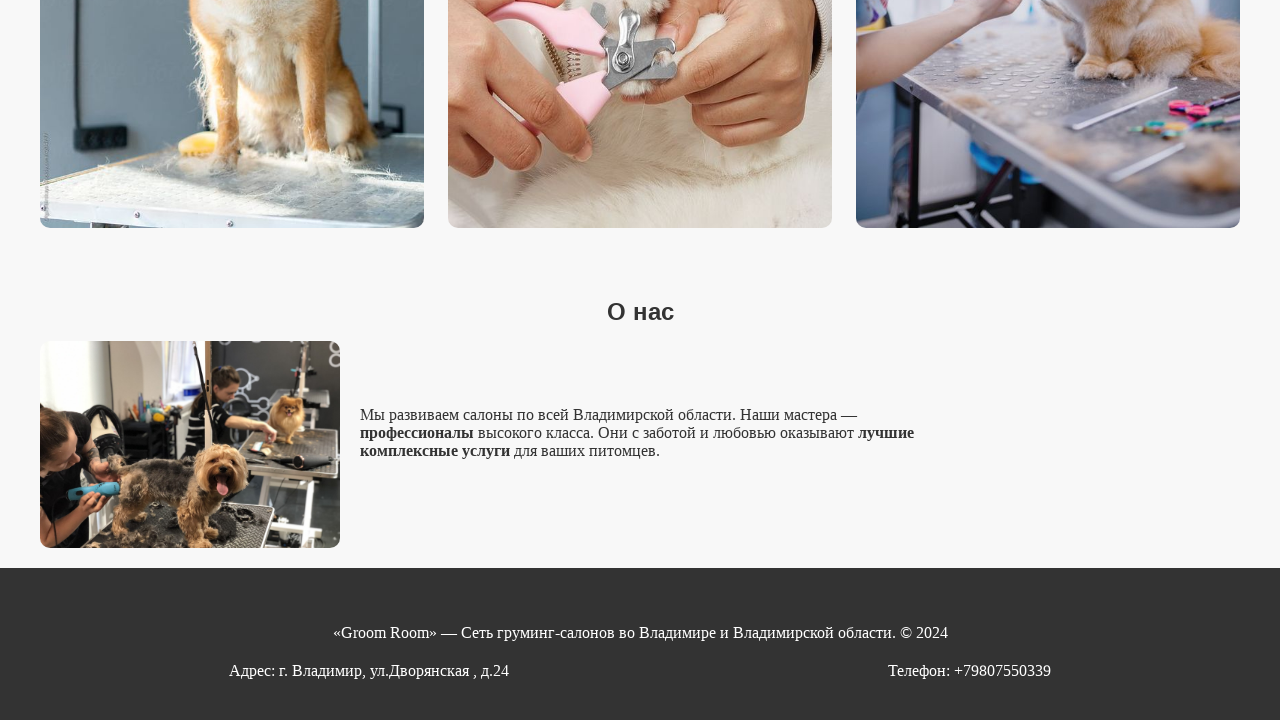

Checked if image is fully loaded with valid dimensions on main page
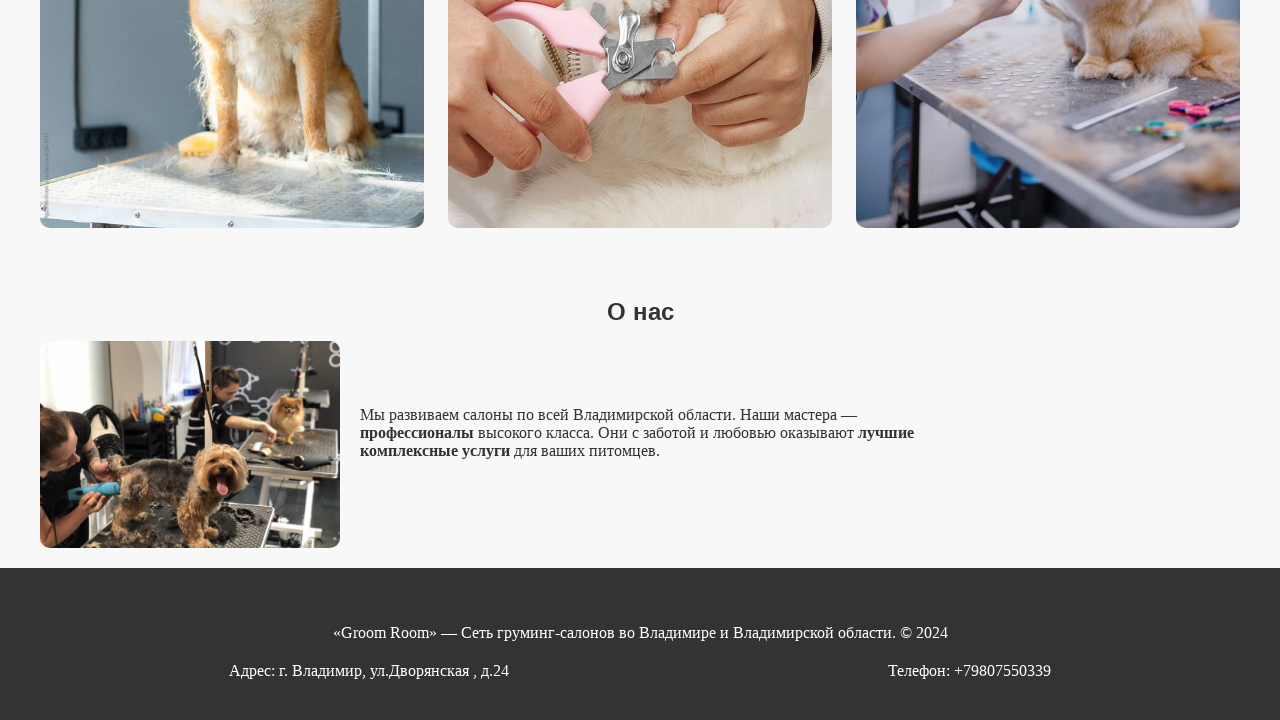

Checked if image is visible on main page
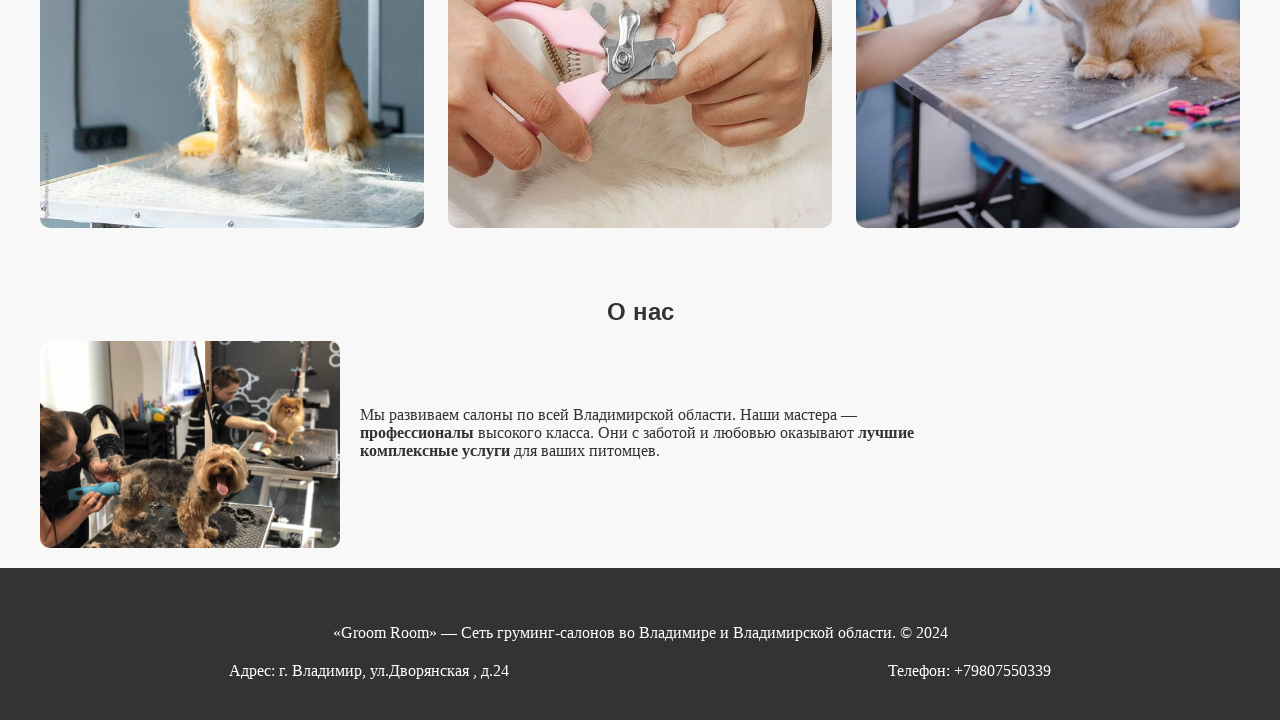

Checked if image is fully loaded with valid dimensions on main page
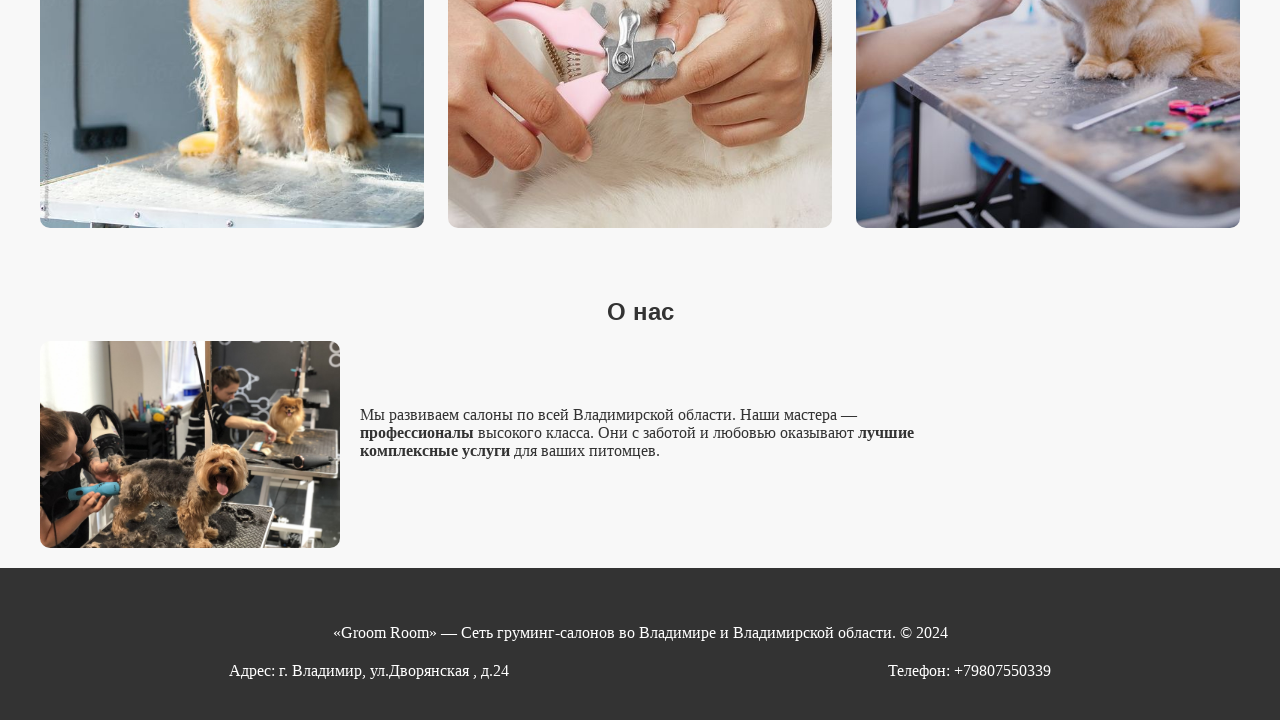

Navigated to price list page
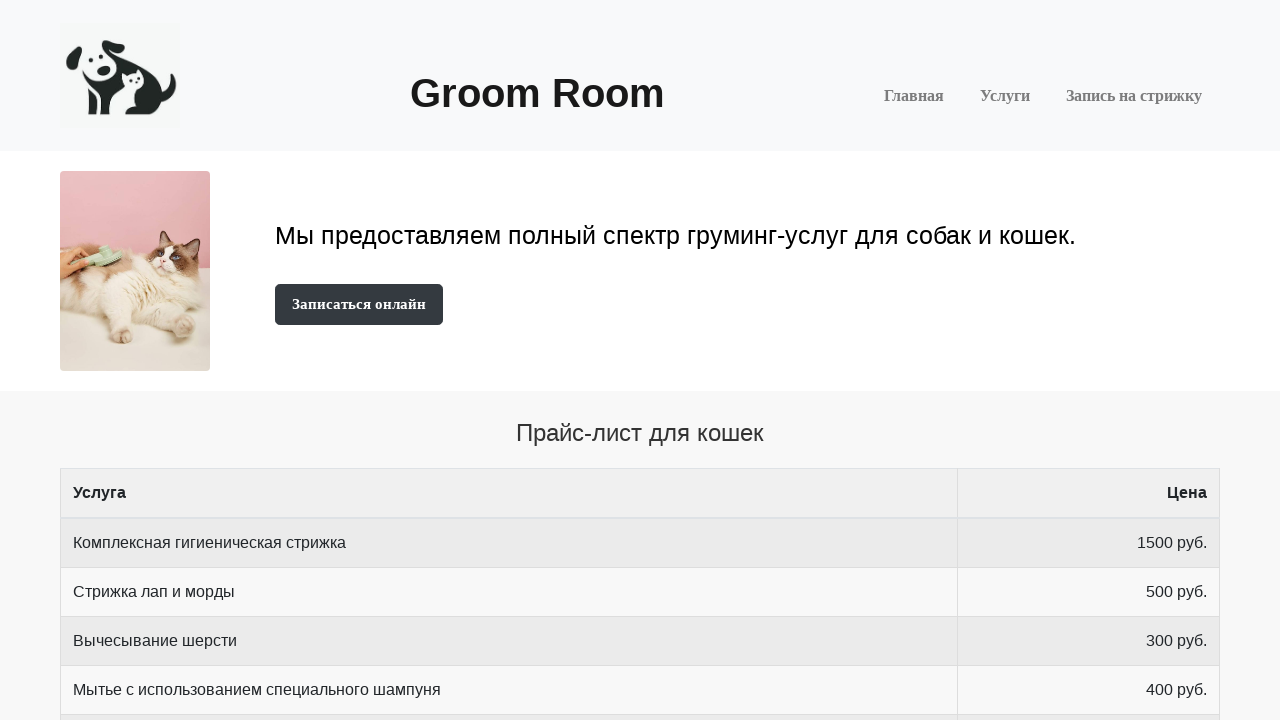

Scrolled to bottom of price list page
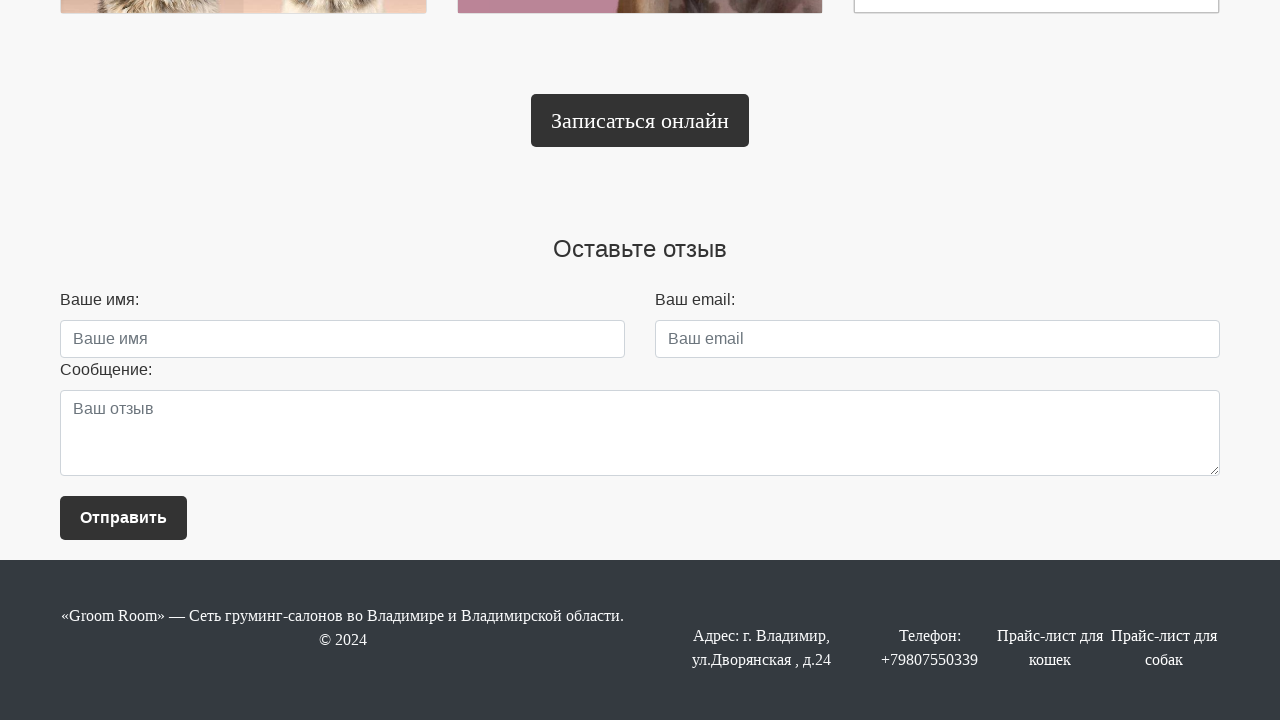

Retrieved all images from price list page
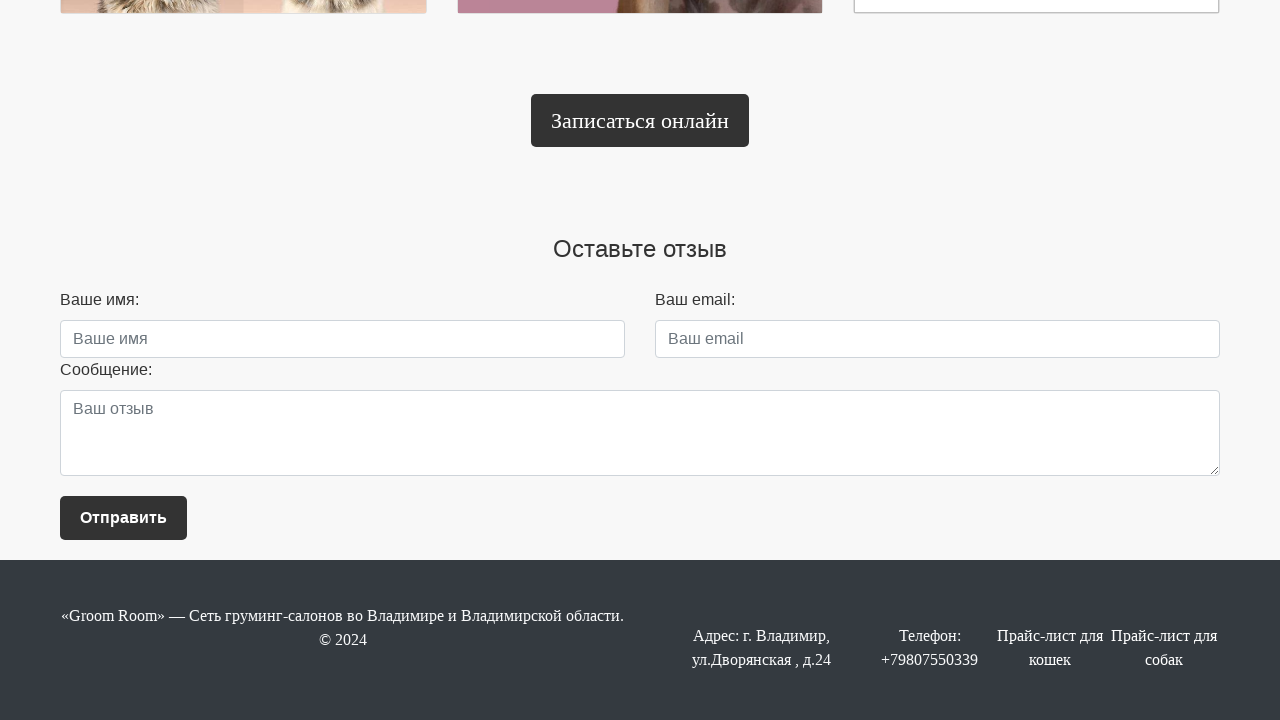

Checked if image is visible on price list page
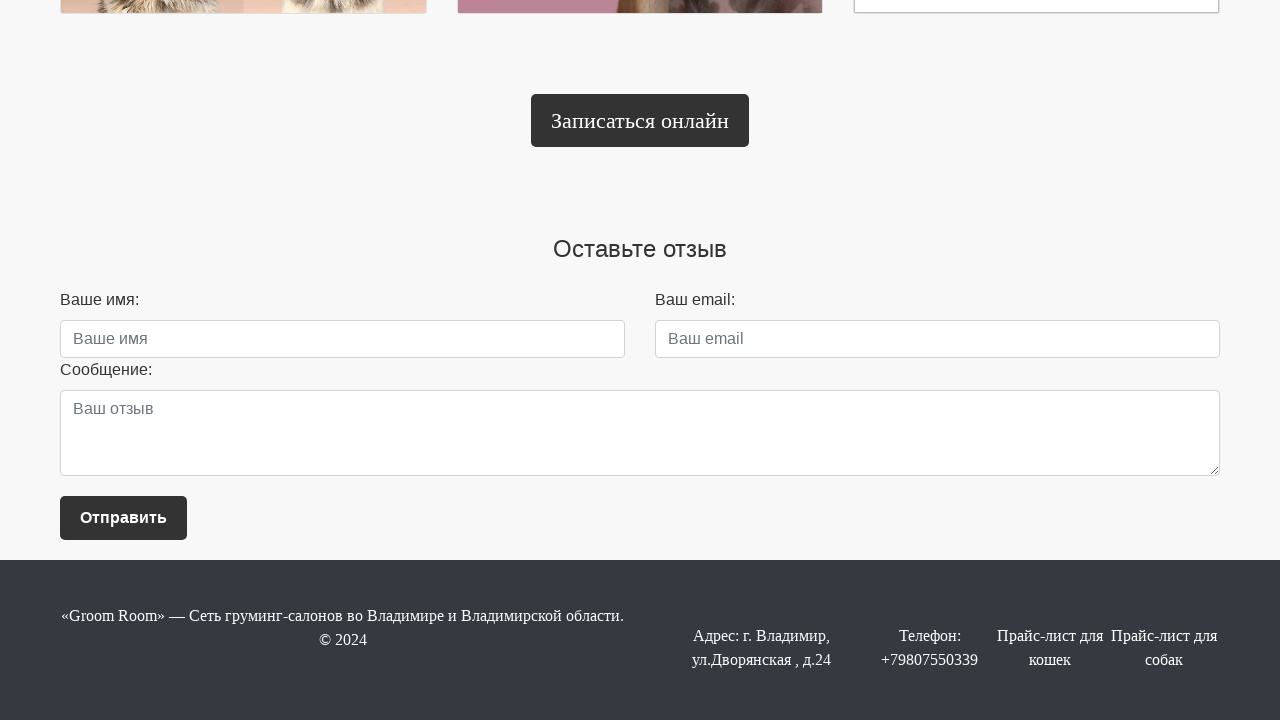

Checked if image is fully loaded with valid dimensions on price list page
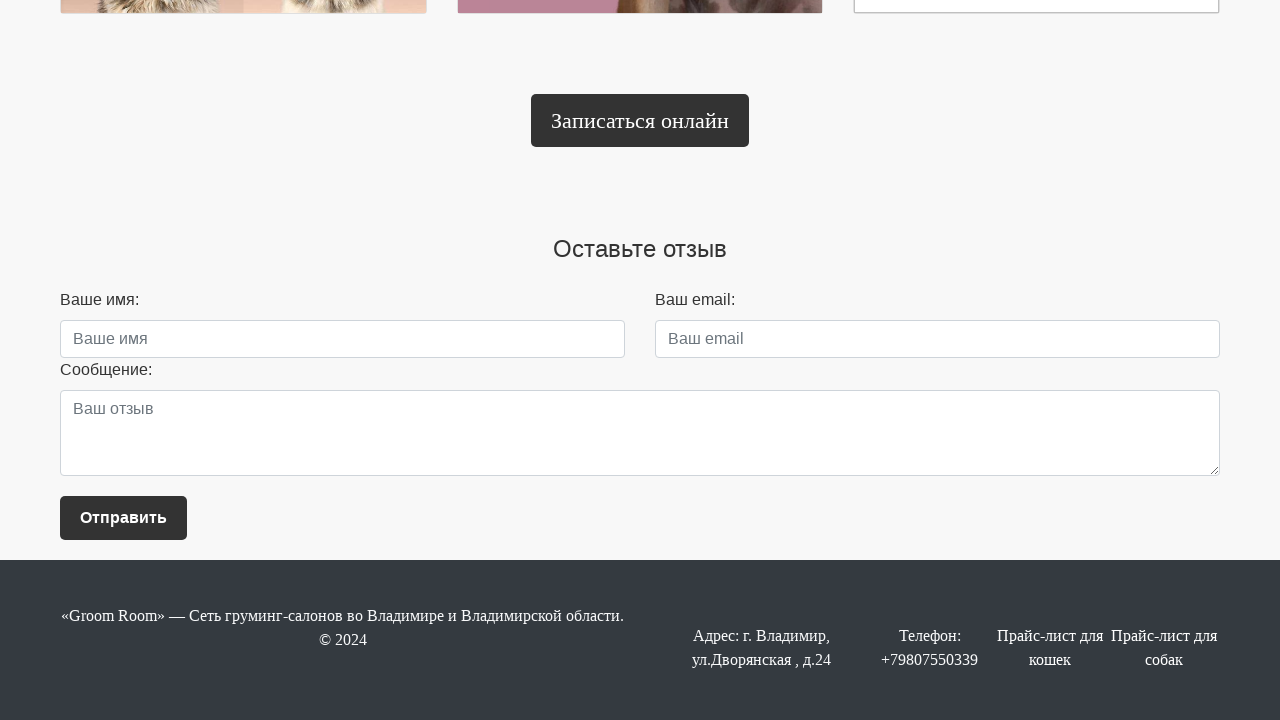

Checked if image is visible on price list page
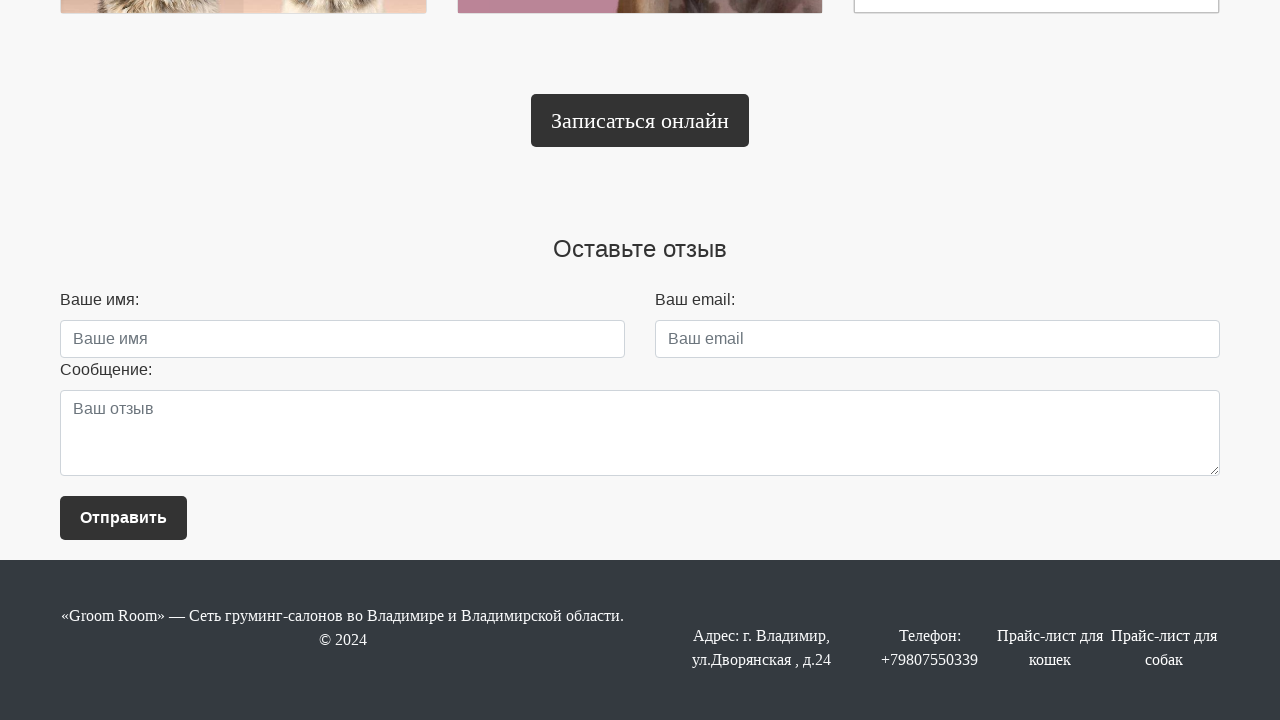

Checked if image is fully loaded with valid dimensions on price list page
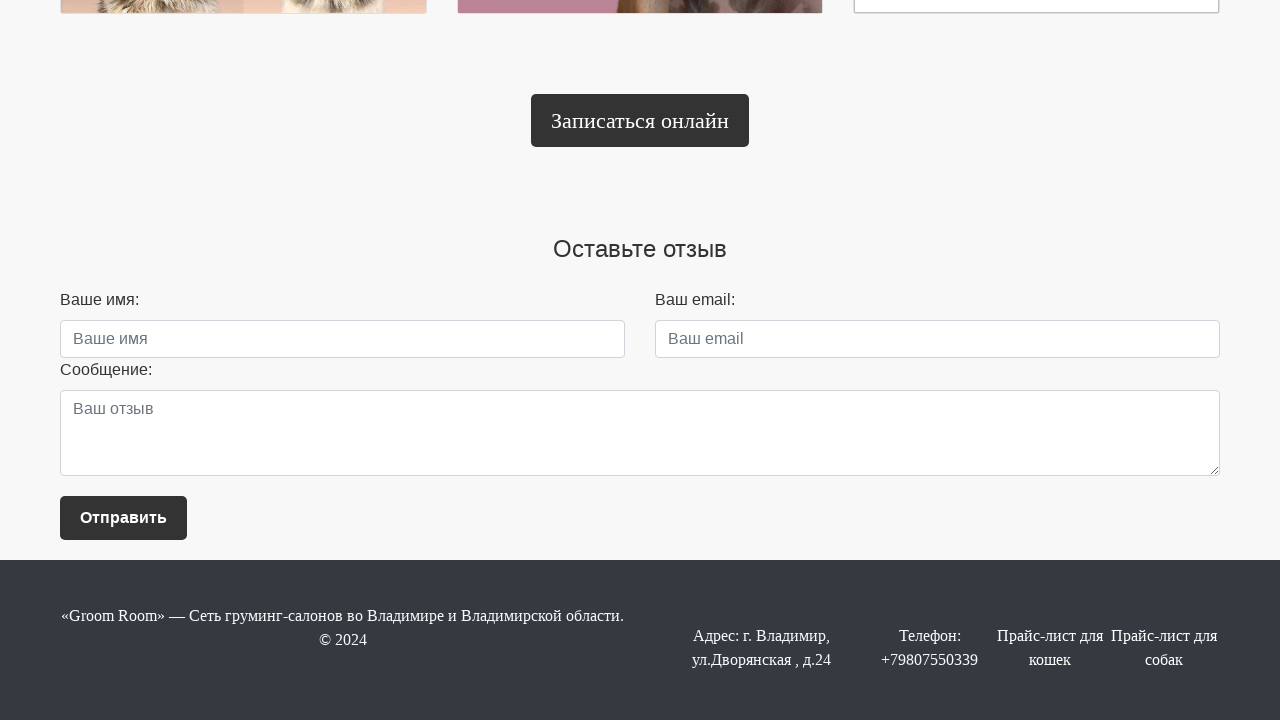

Checked if image is visible on price list page
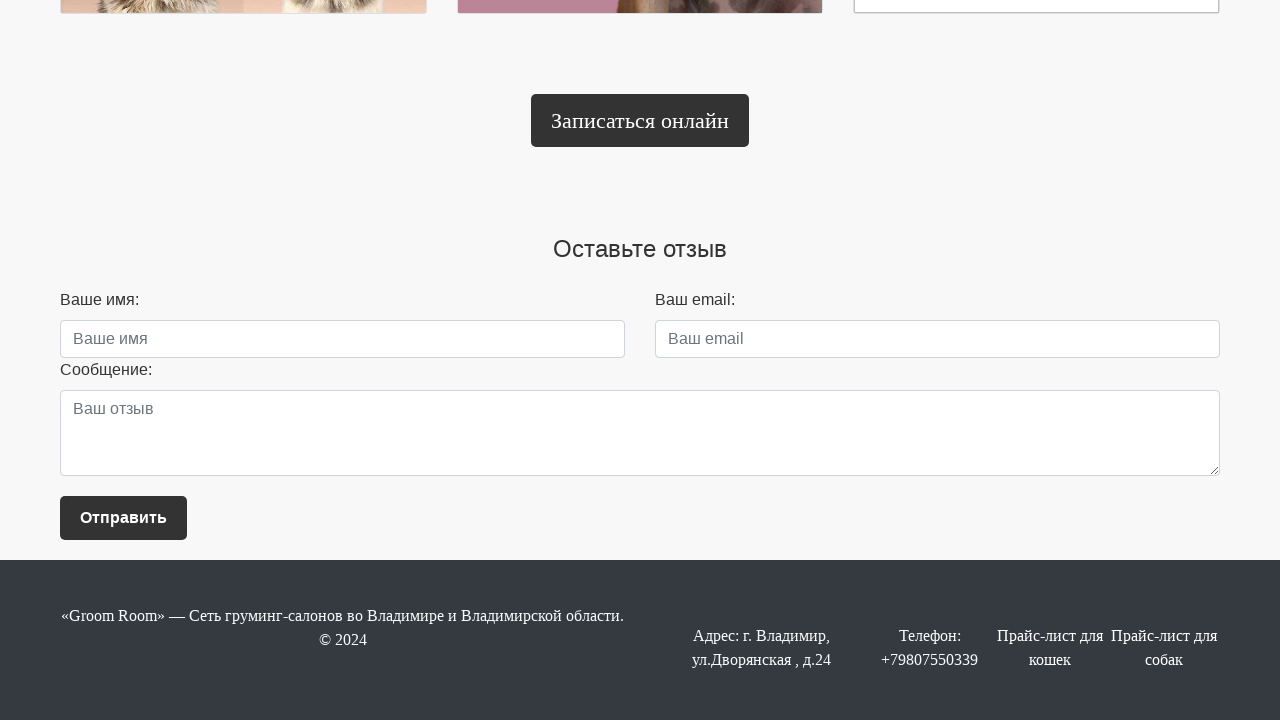

Checked if image is fully loaded with valid dimensions on price list page
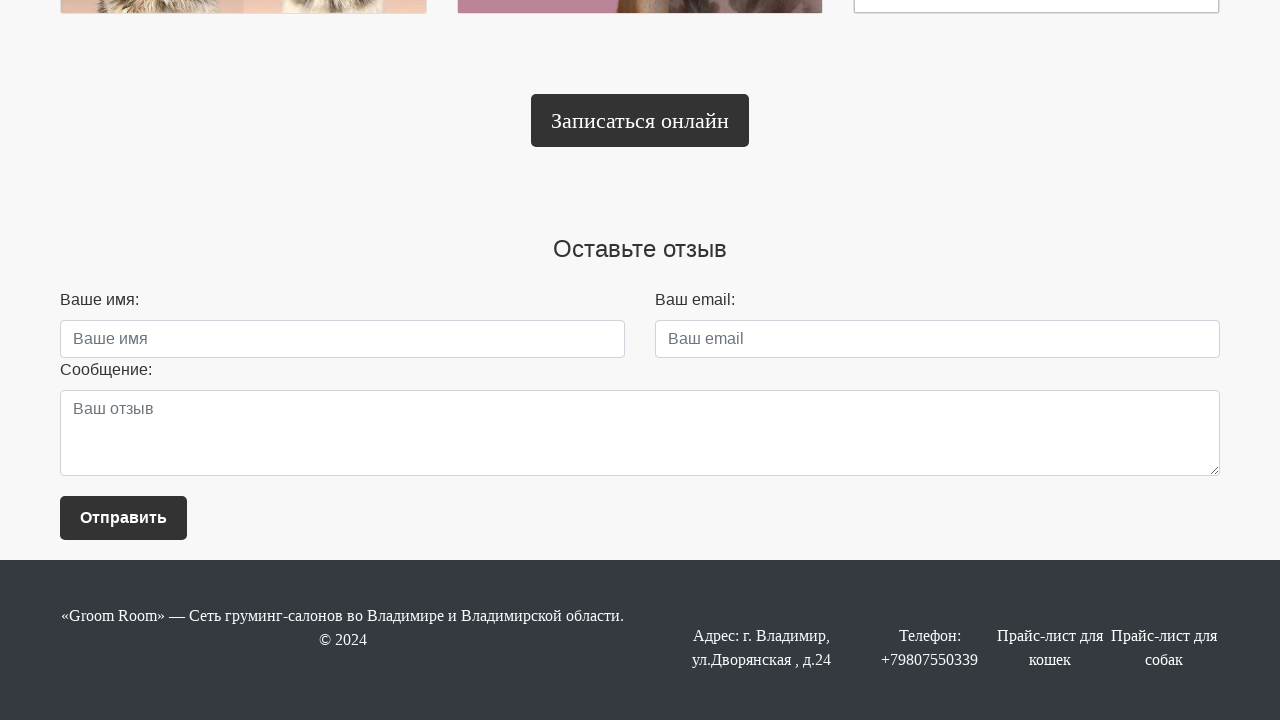

Checked if image is visible on price list page
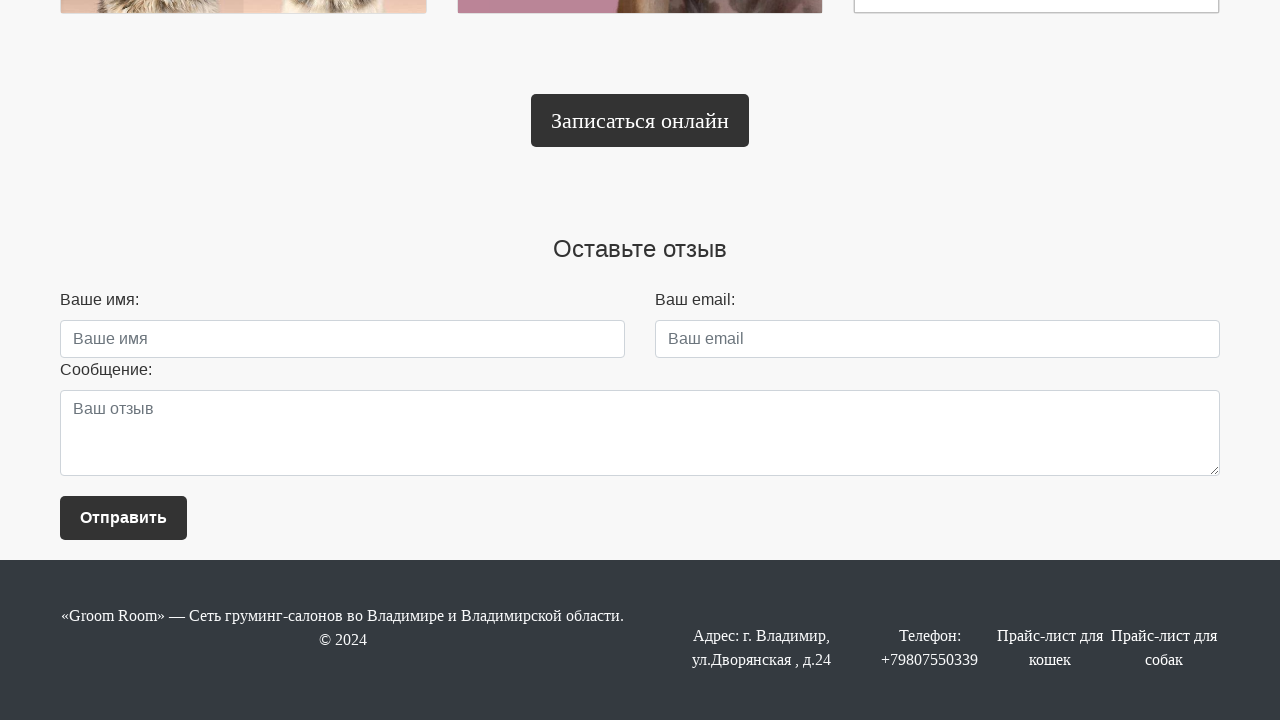

Checked if image is fully loaded with valid dimensions on price list page
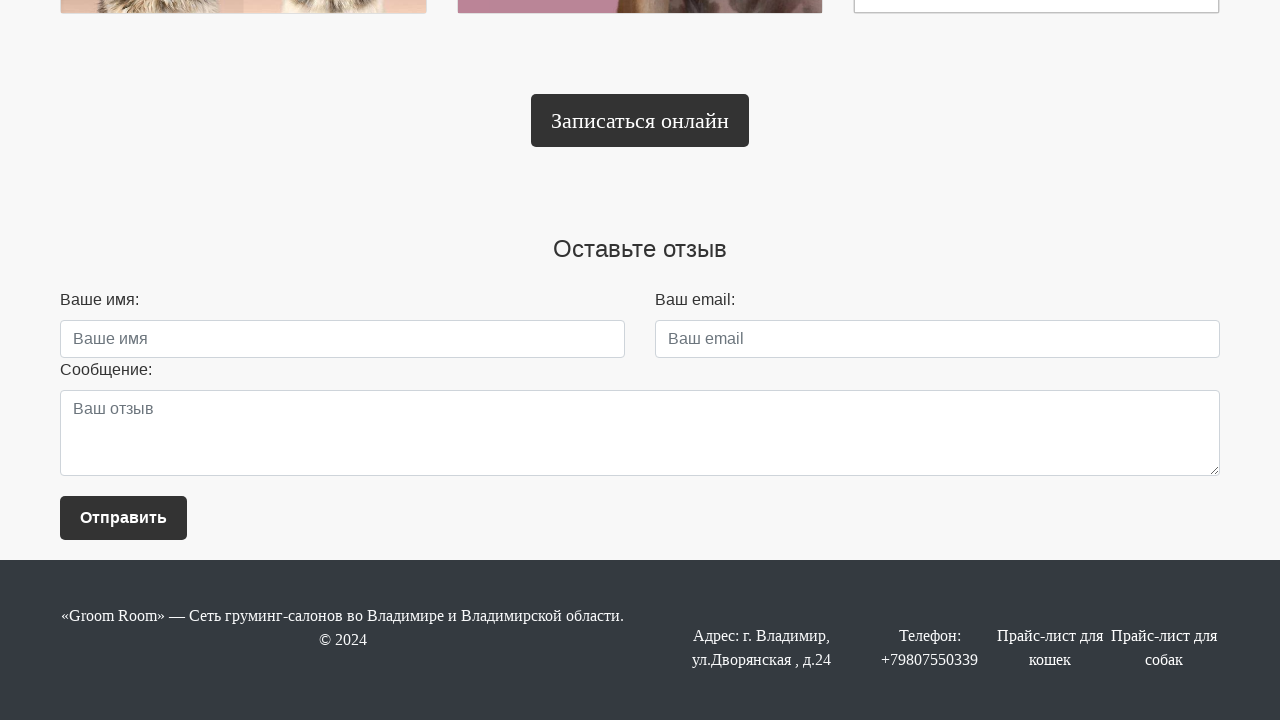

Checked if image is visible on price list page
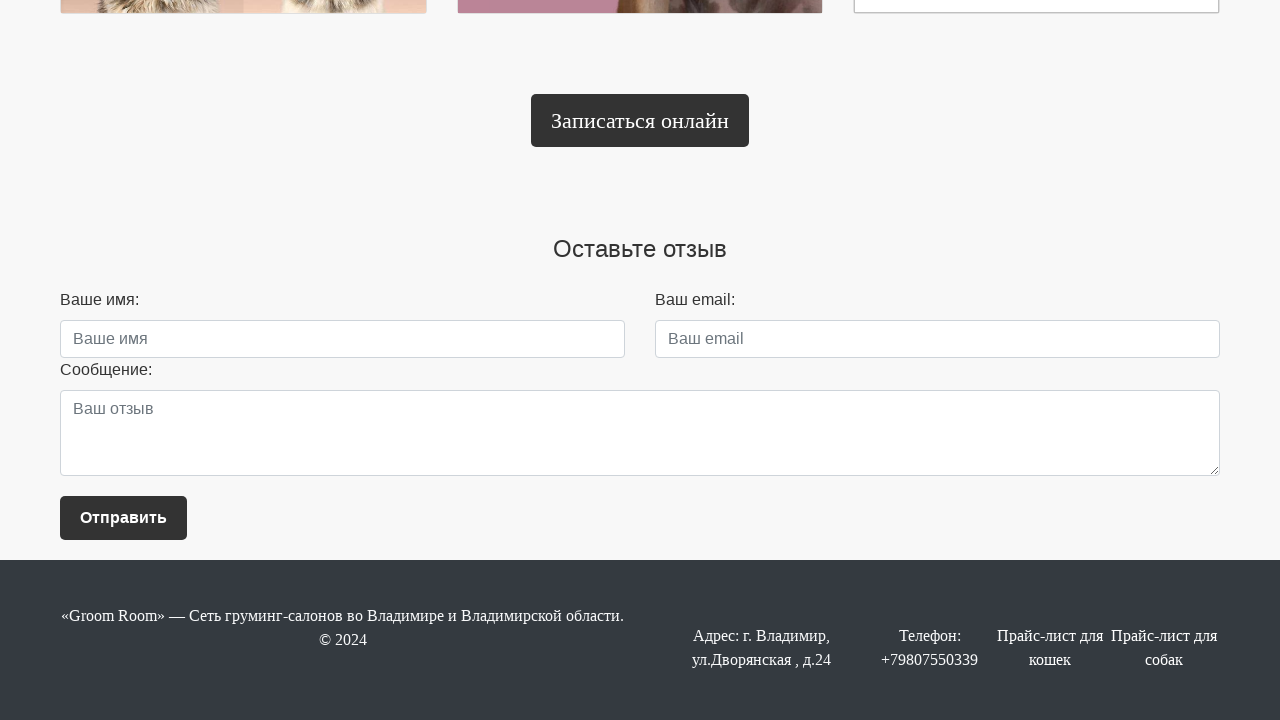

Checked if image is fully loaded with valid dimensions on price list page
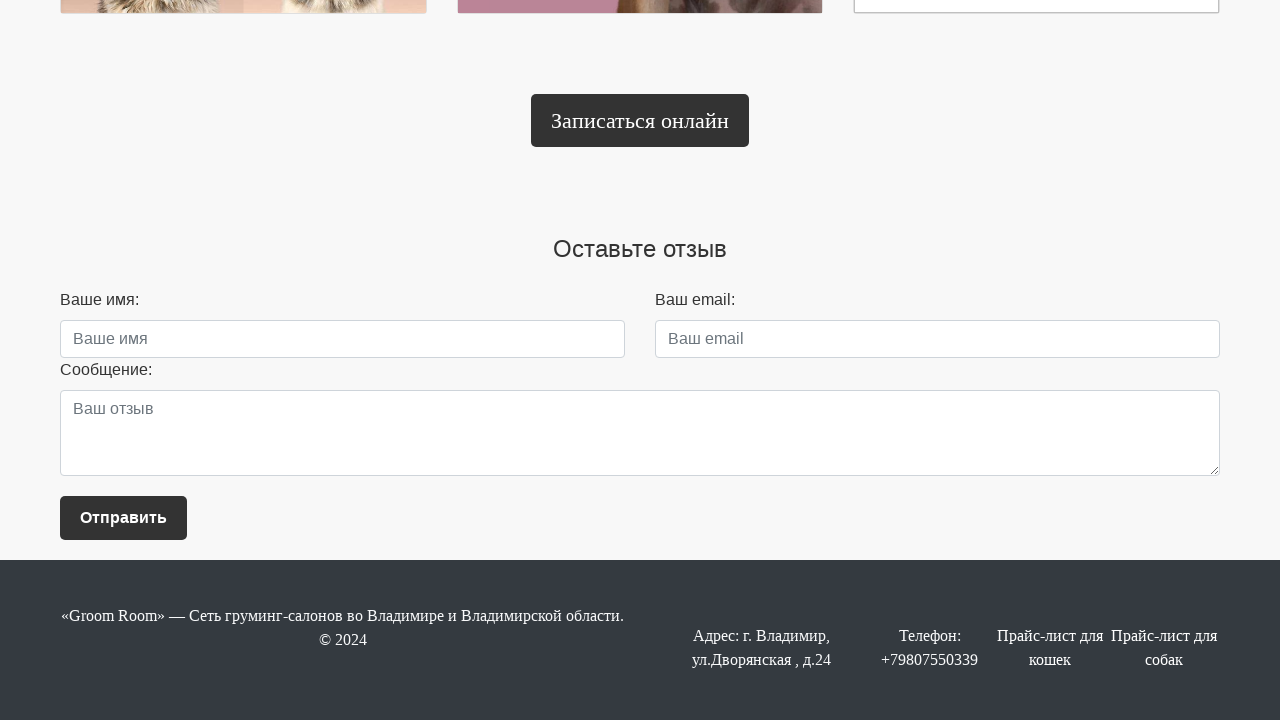

Checked if image is visible on price list page
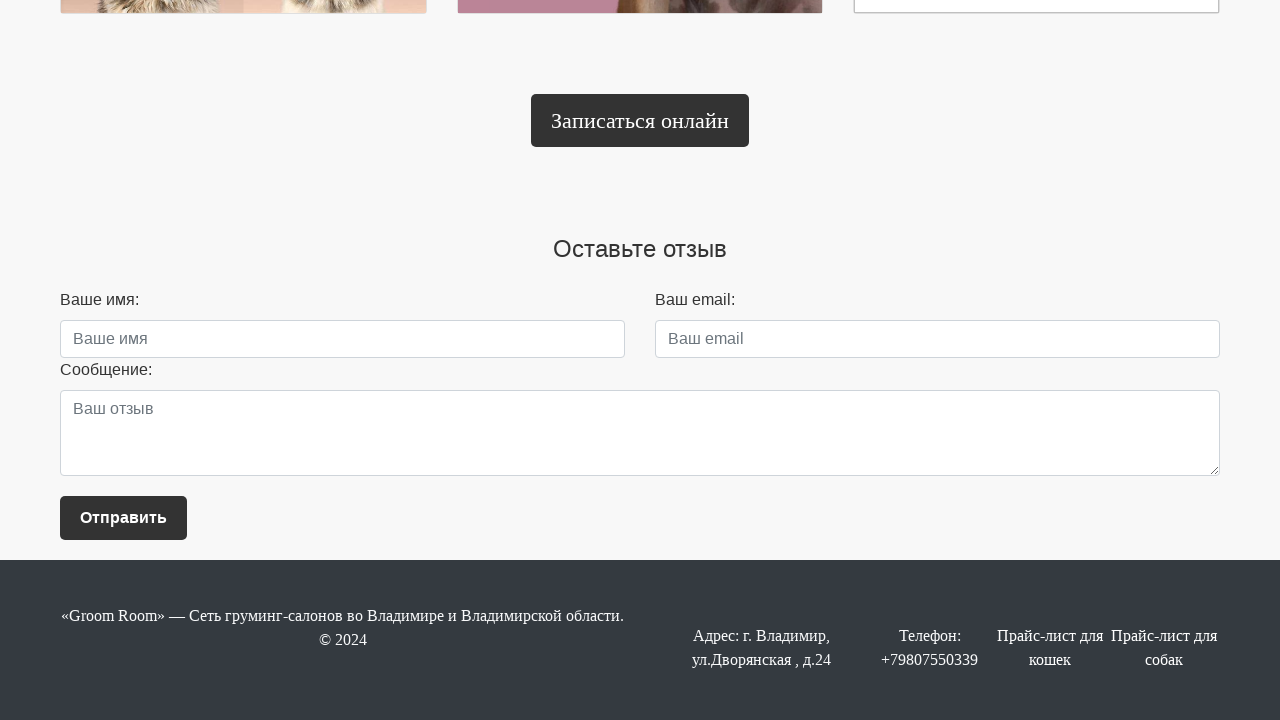

Checked if image is fully loaded with valid dimensions on price list page
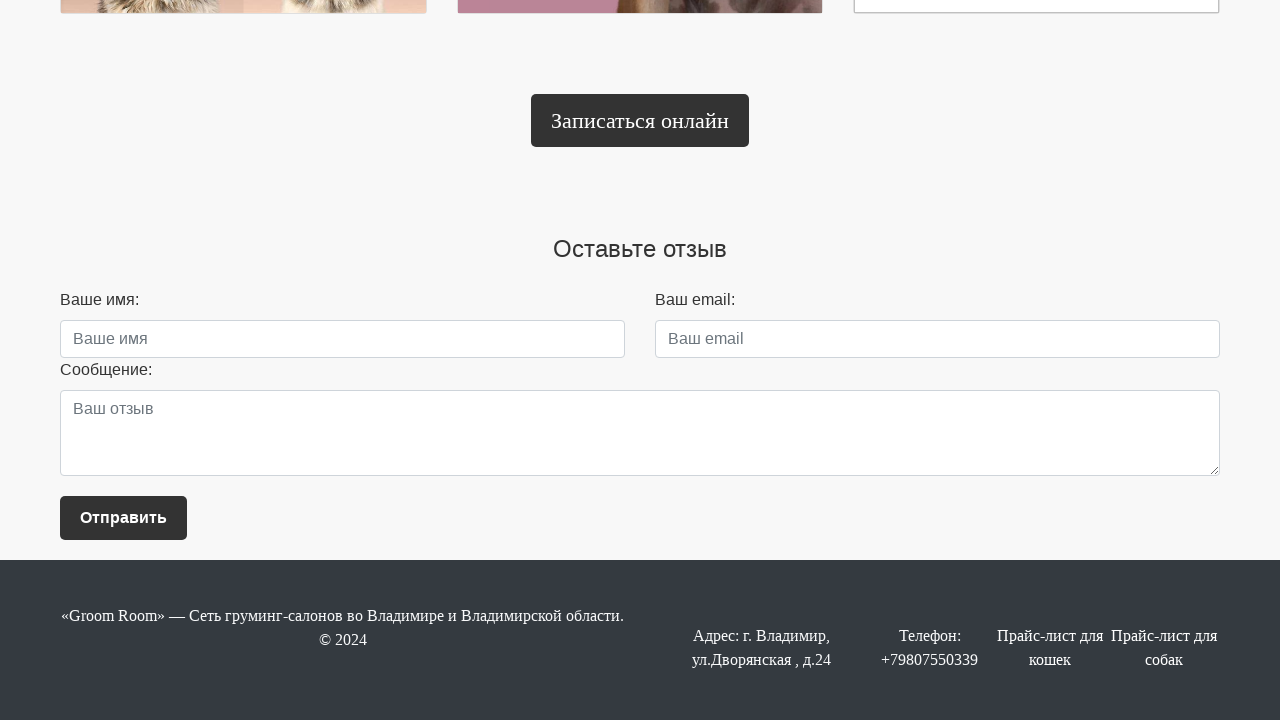

Checked if image is visible on price list page
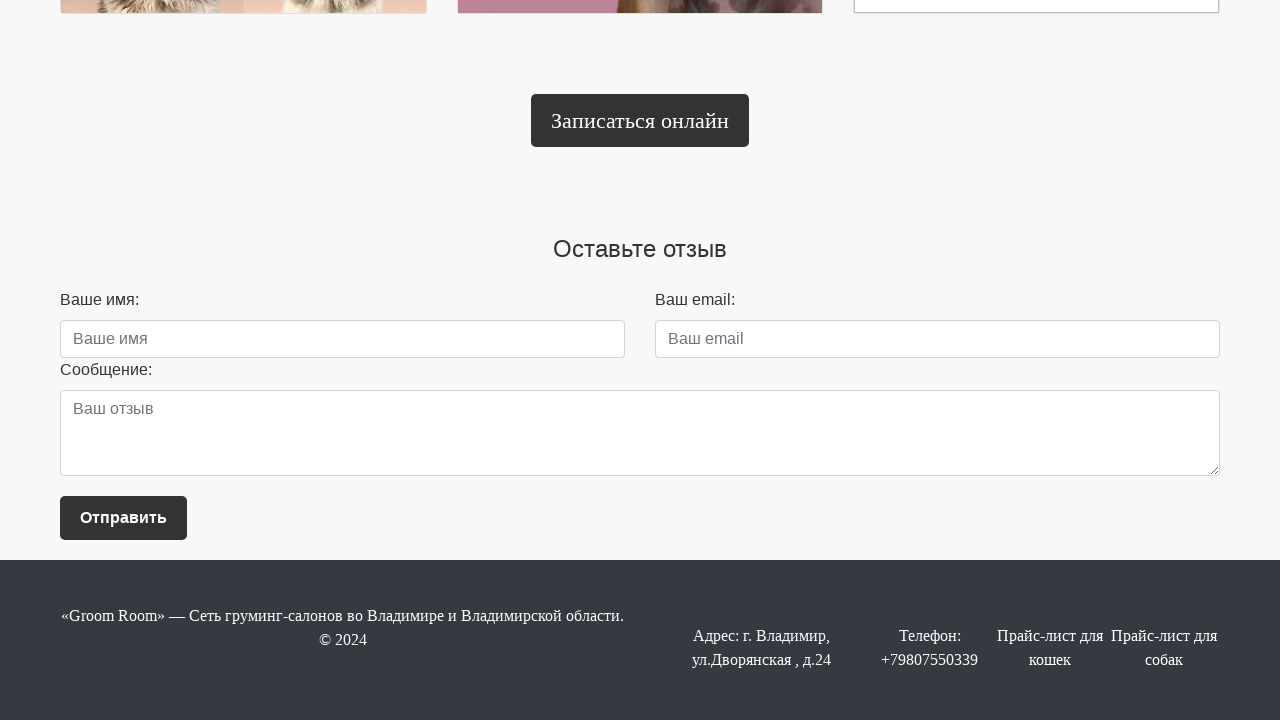

Checked if image is fully loaded with valid dimensions on price list page
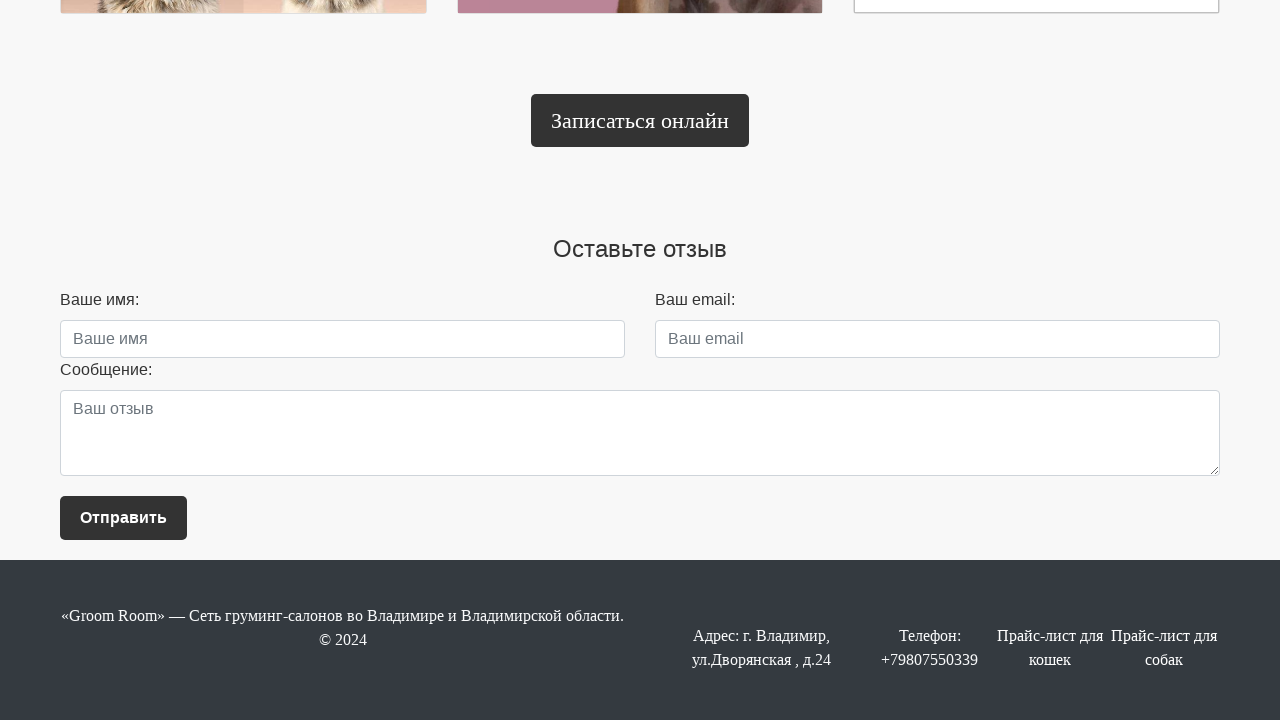

Checked if image is visible on price list page
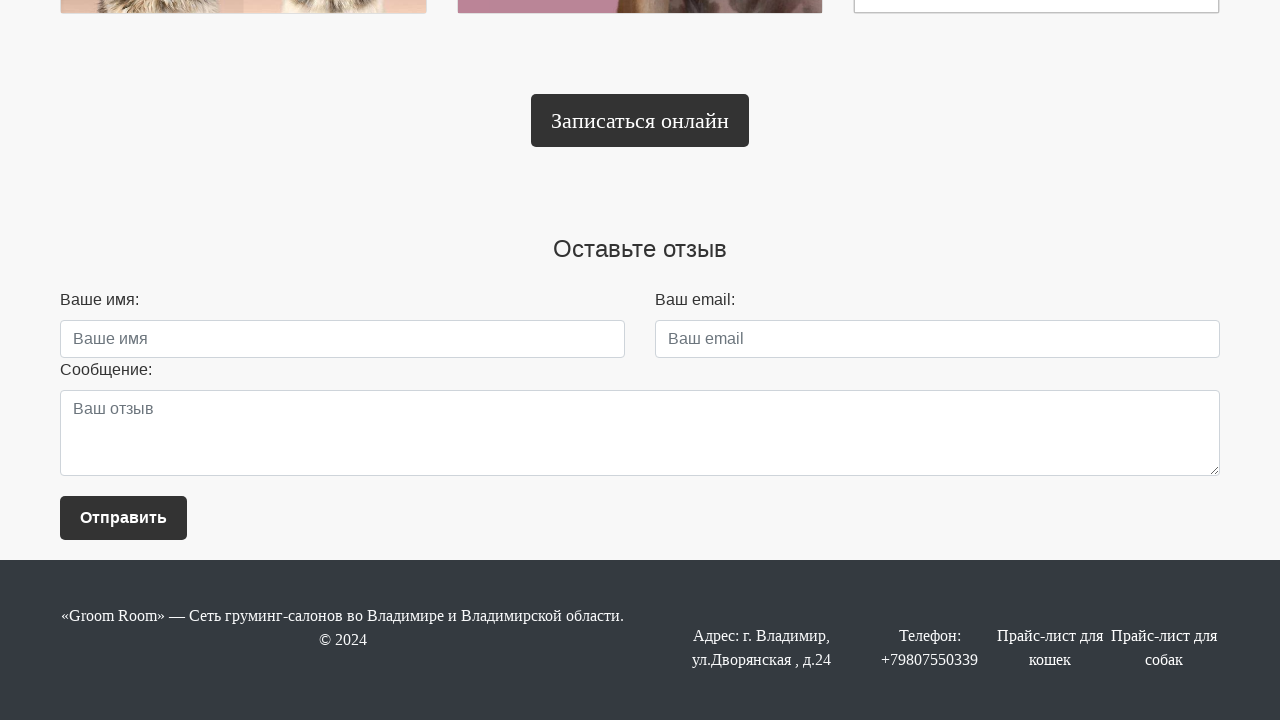

Checked if image is fully loaded with valid dimensions on price list page
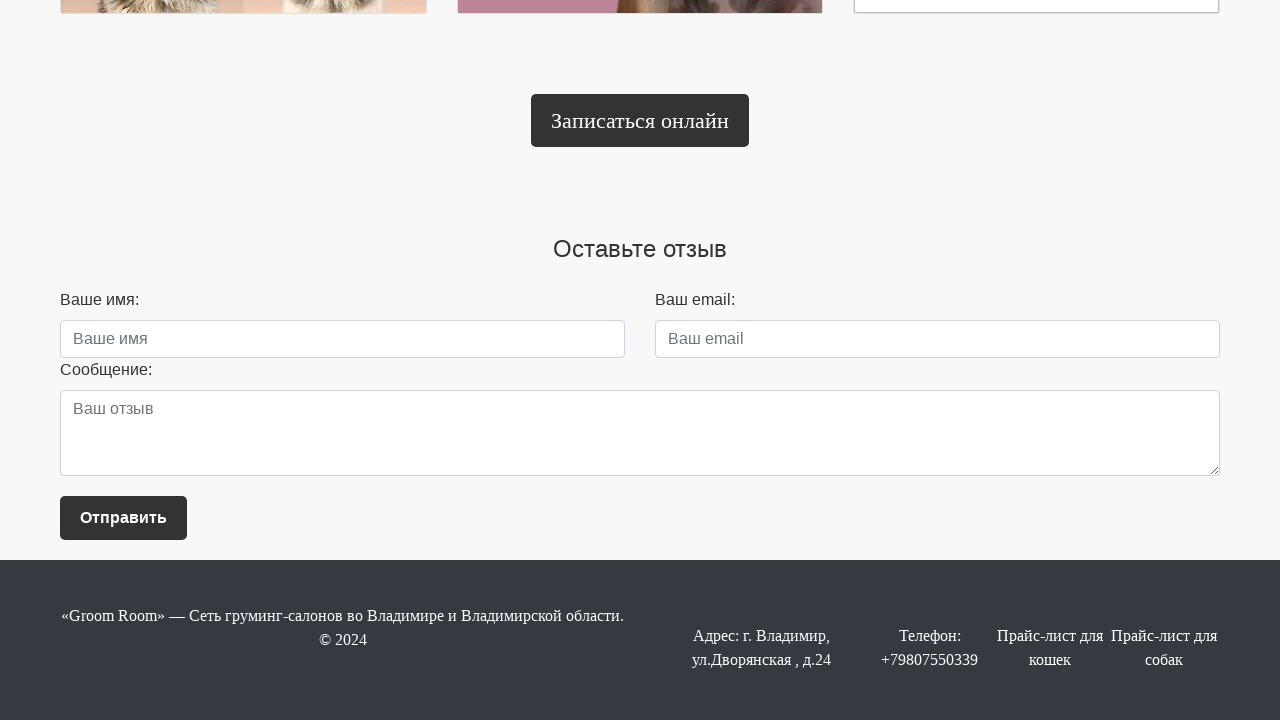

Navigated to form page
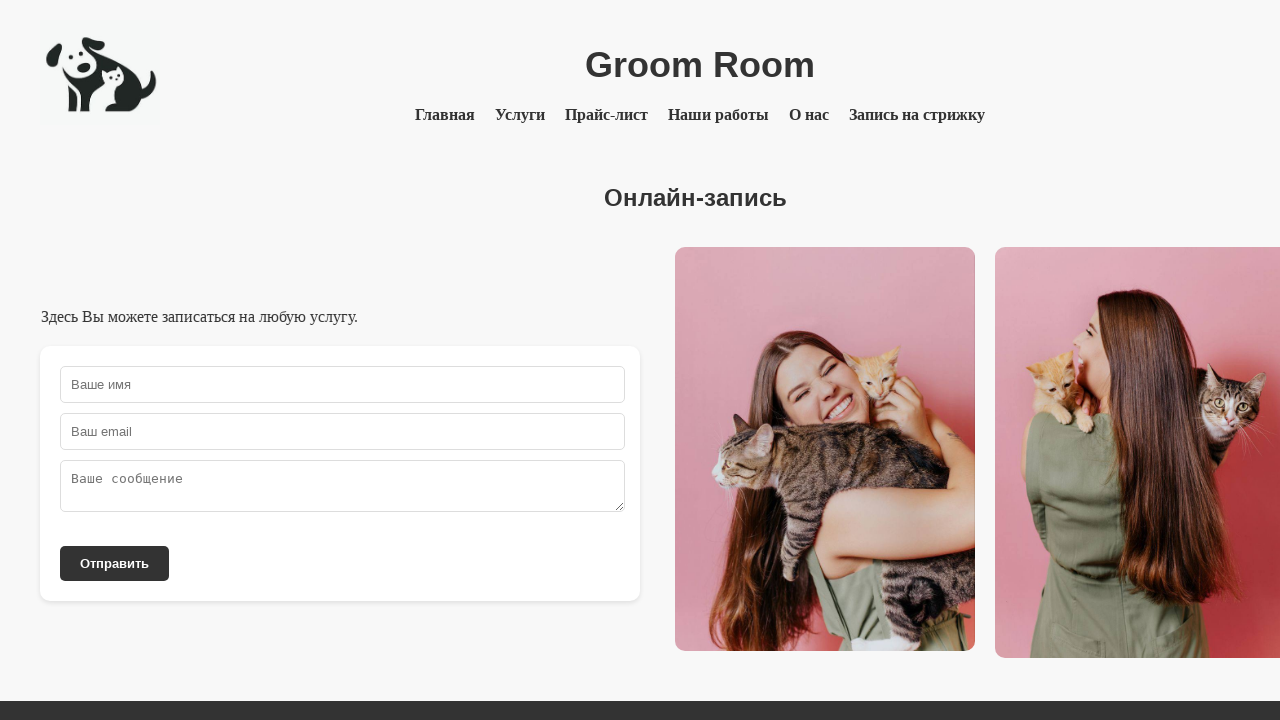

Scrolled to bottom of form page
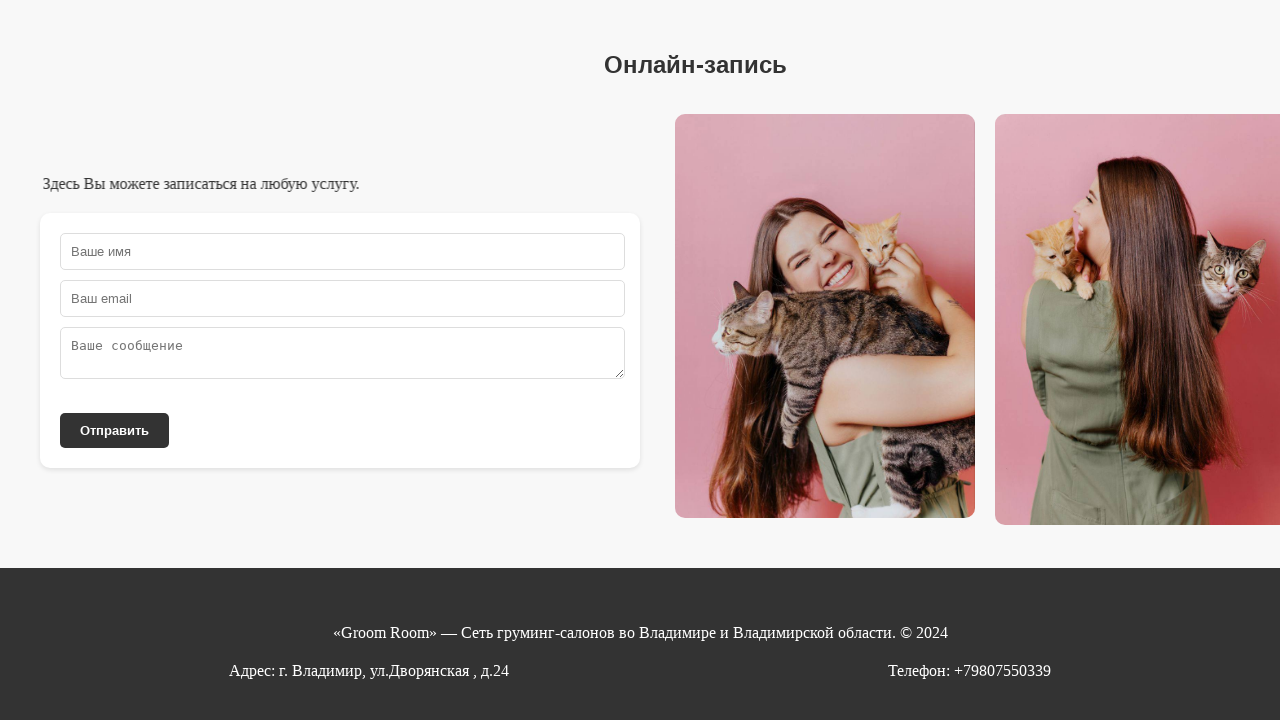

Retrieved all images from form page
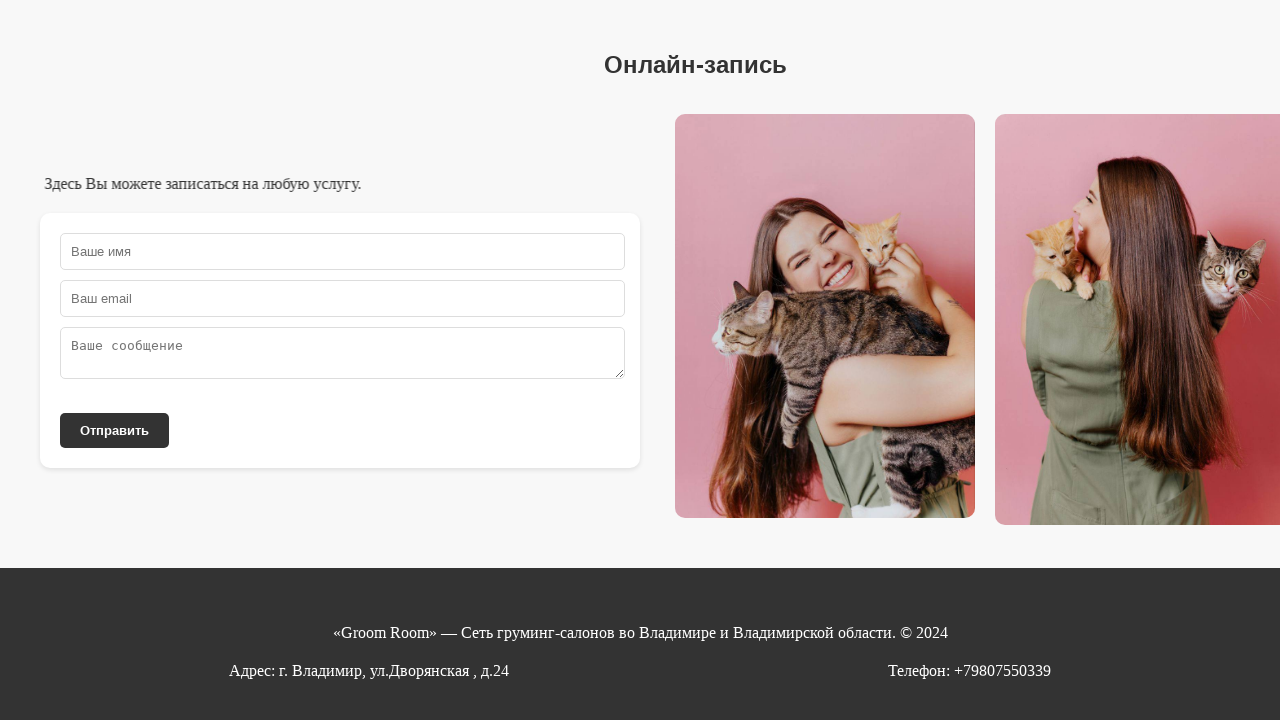

Checked if image is visible on form page
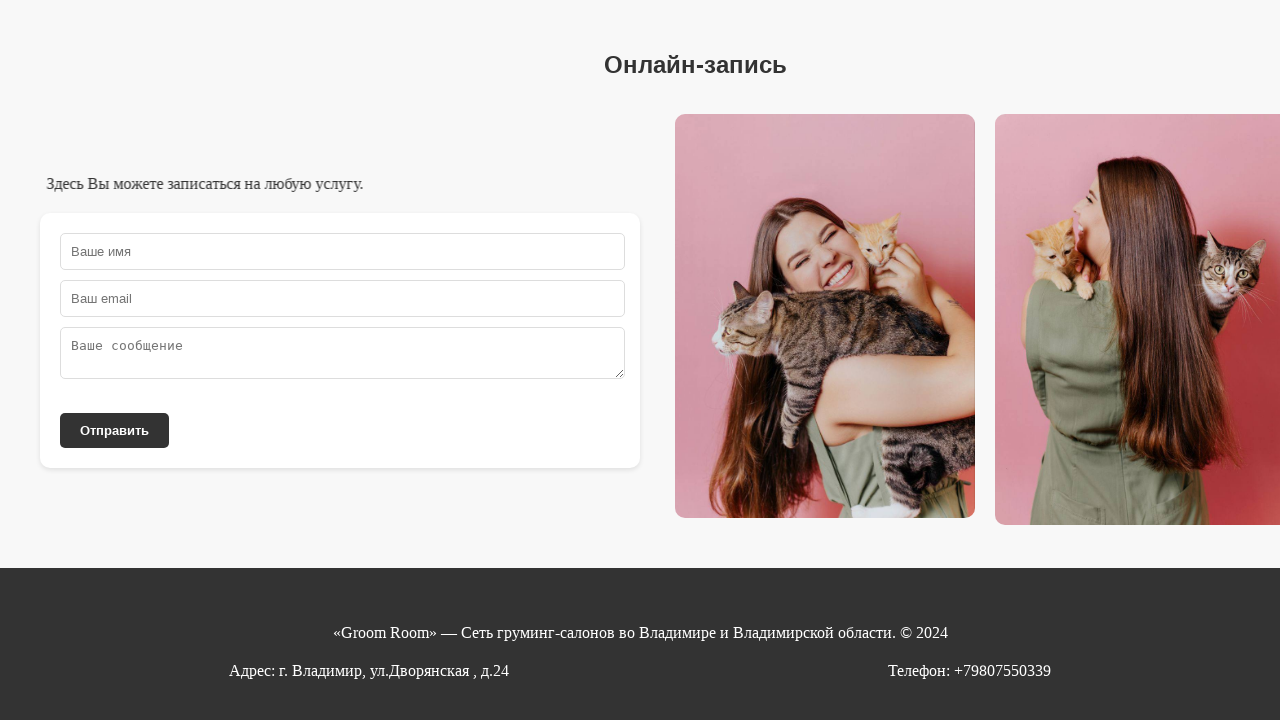

Checked if image is fully loaded with valid dimensions on form page
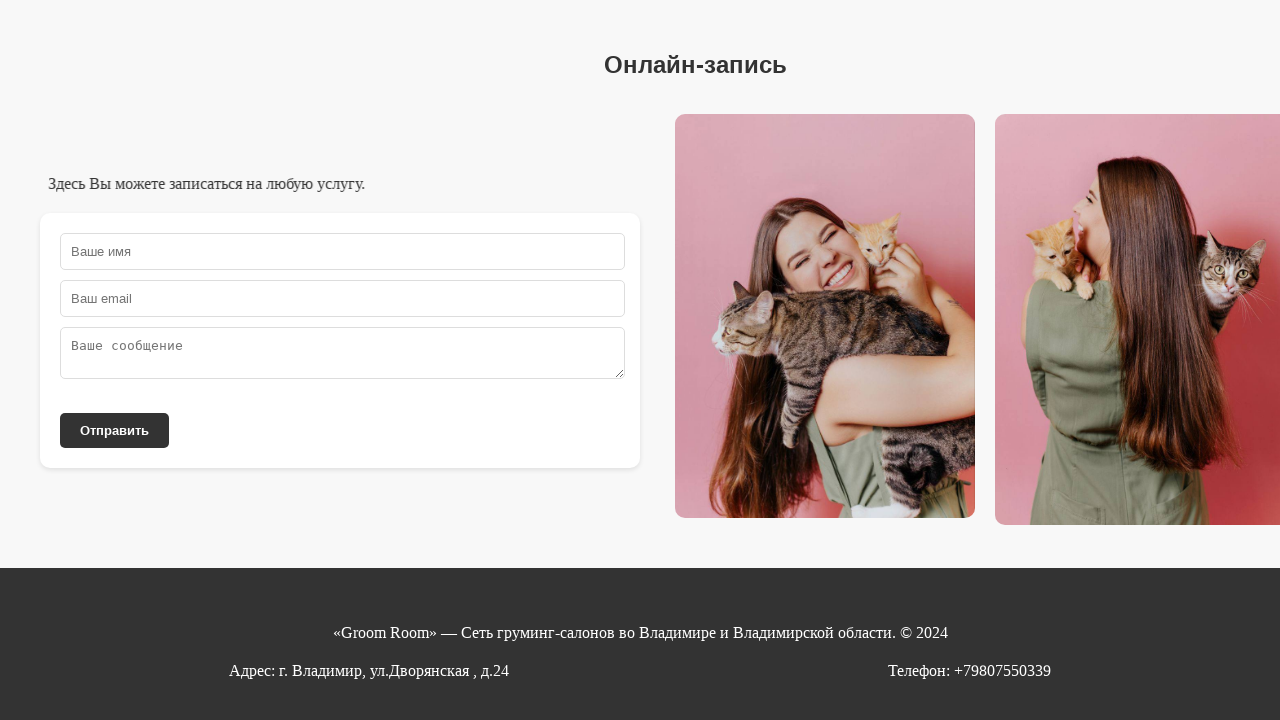

Checked if image is visible on form page
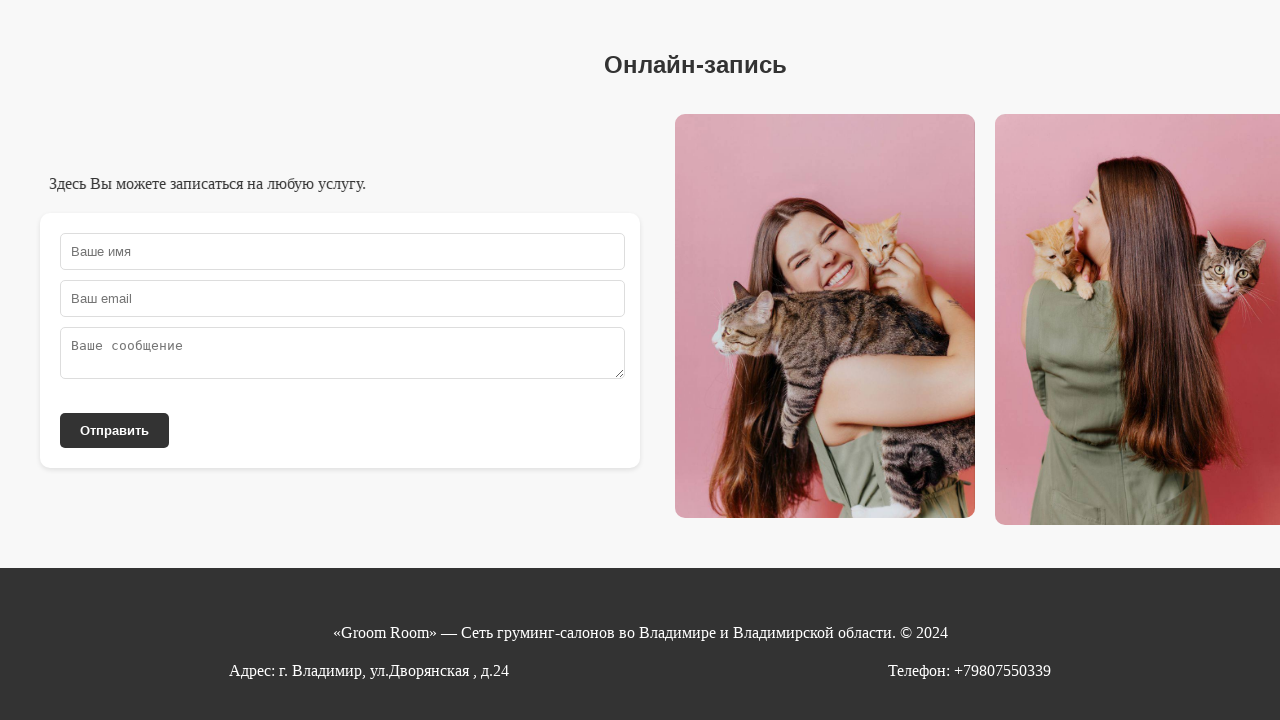

Checked if image is fully loaded with valid dimensions on form page
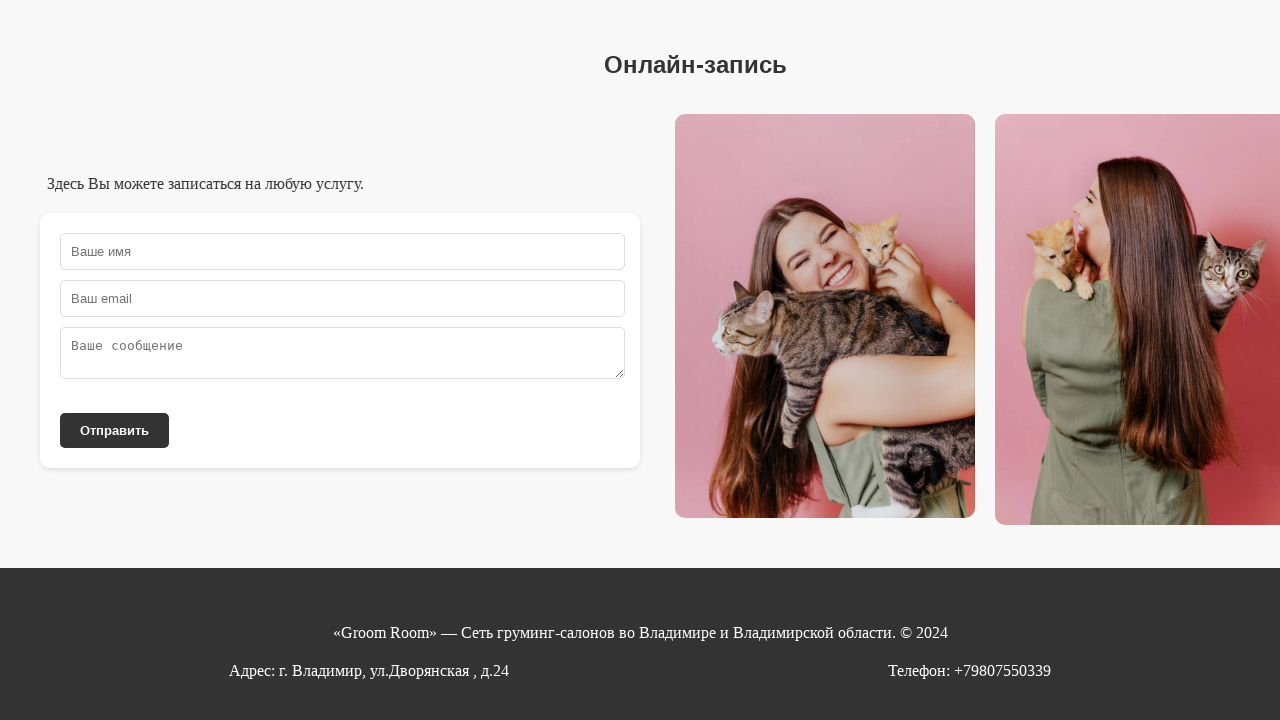

Checked if image is visible on form page
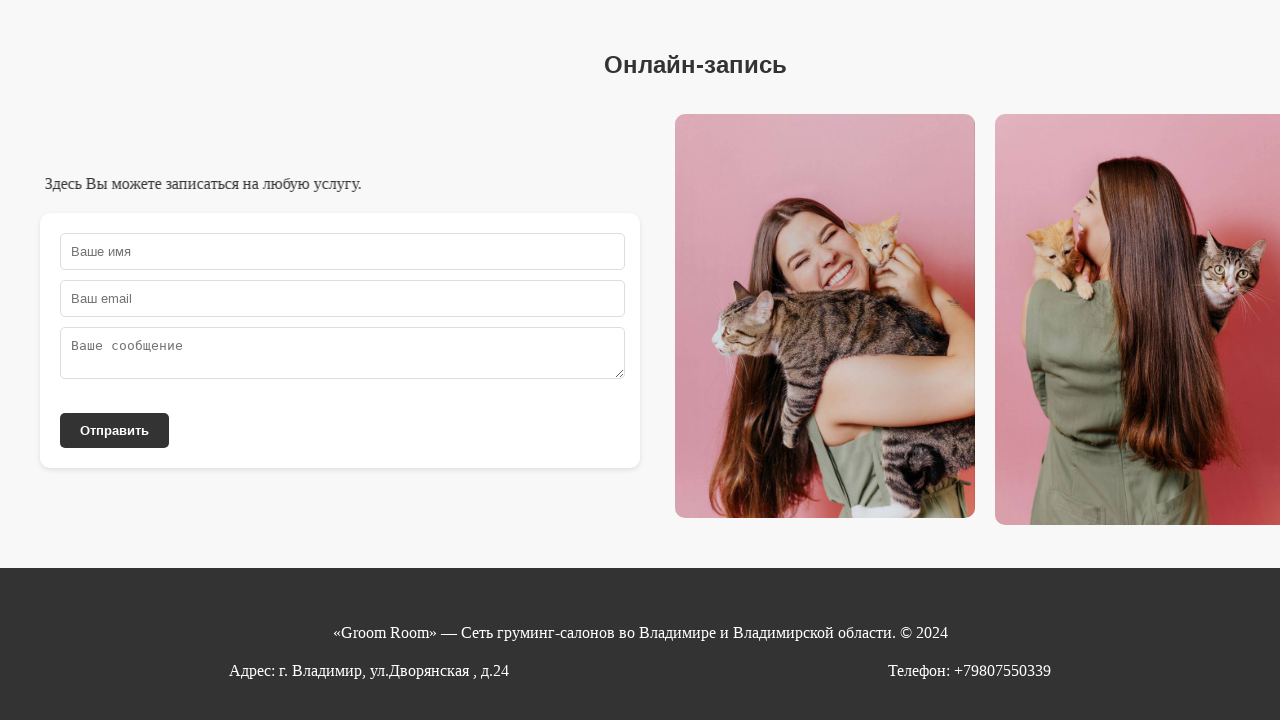

Checked if image is fully loaded with valid dimensions on form page
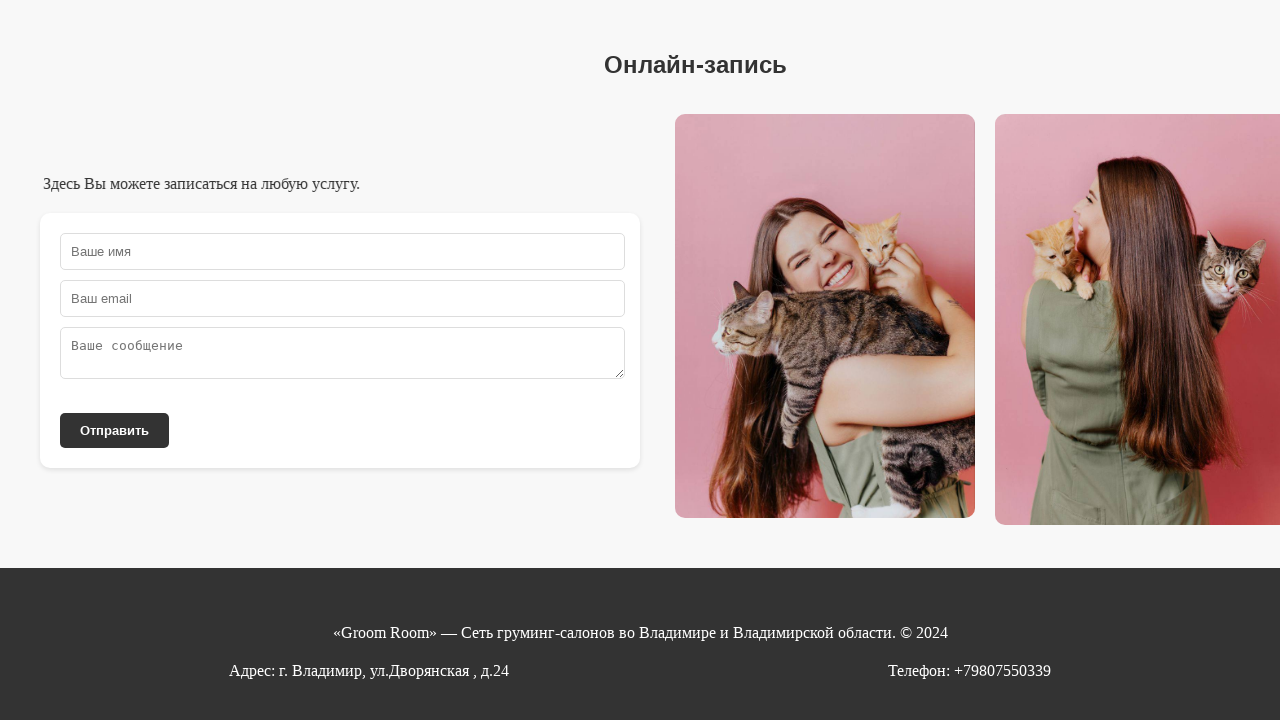

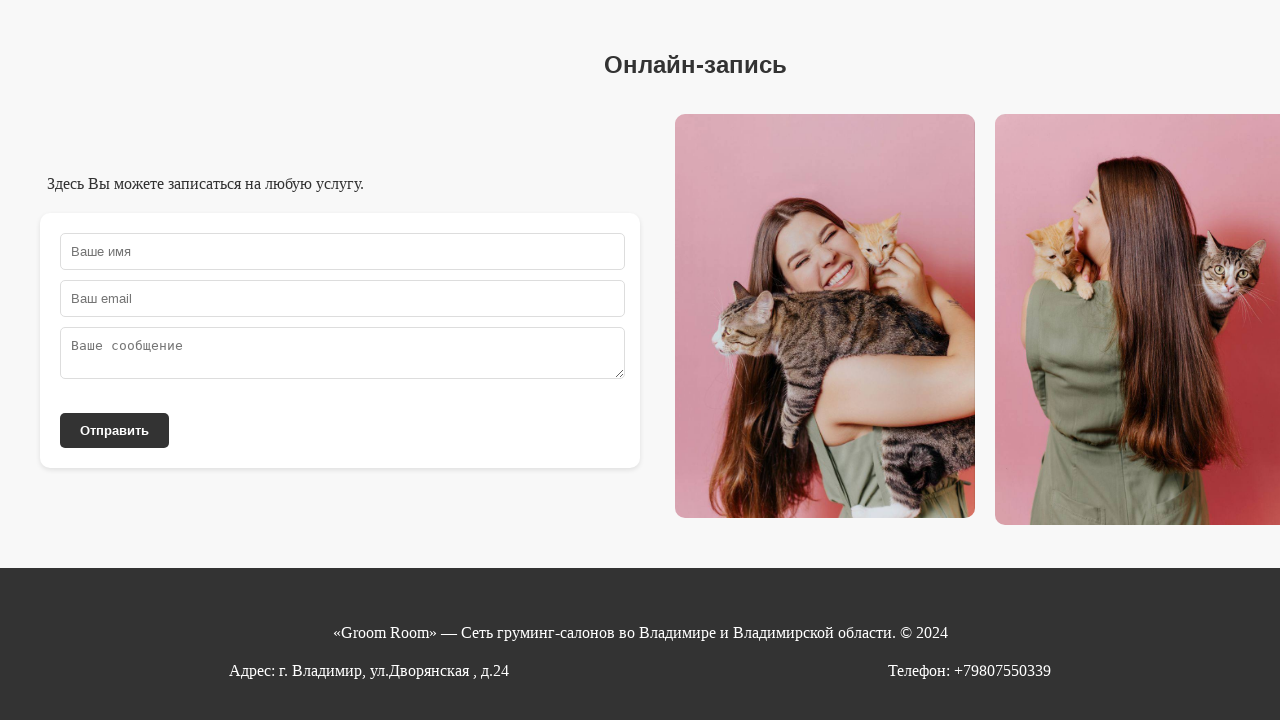